Tests various web form elements including text inputs, password field, textarea, dropdown select, datalist, checkboxes, radio buttons, color picker, date picker, and range slider on the Bonigarcia Selenium web form demo page

Starting URL: https://bonigarcia.dev/selenium-webdriver-java/web-form.html

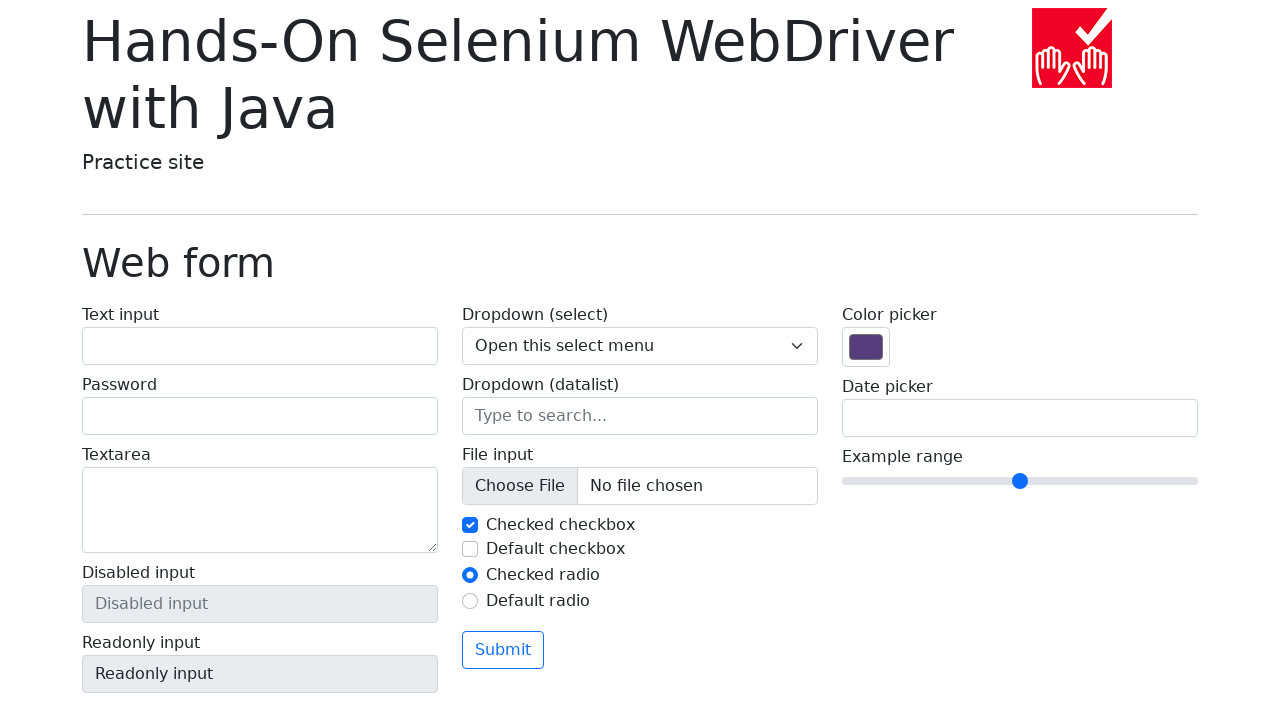

Filled text input field with 'aS1!@%&' on #my-text-id
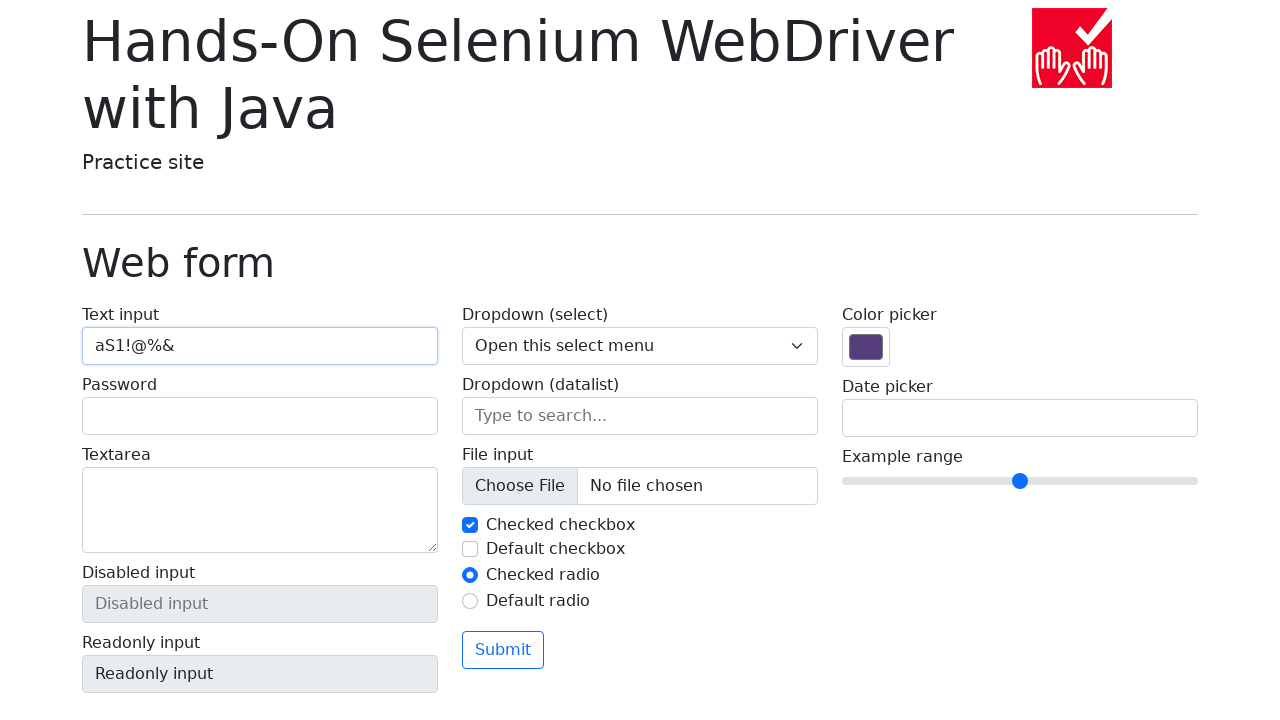

Filled password field with 'aS1!@%&' on input[type='password']
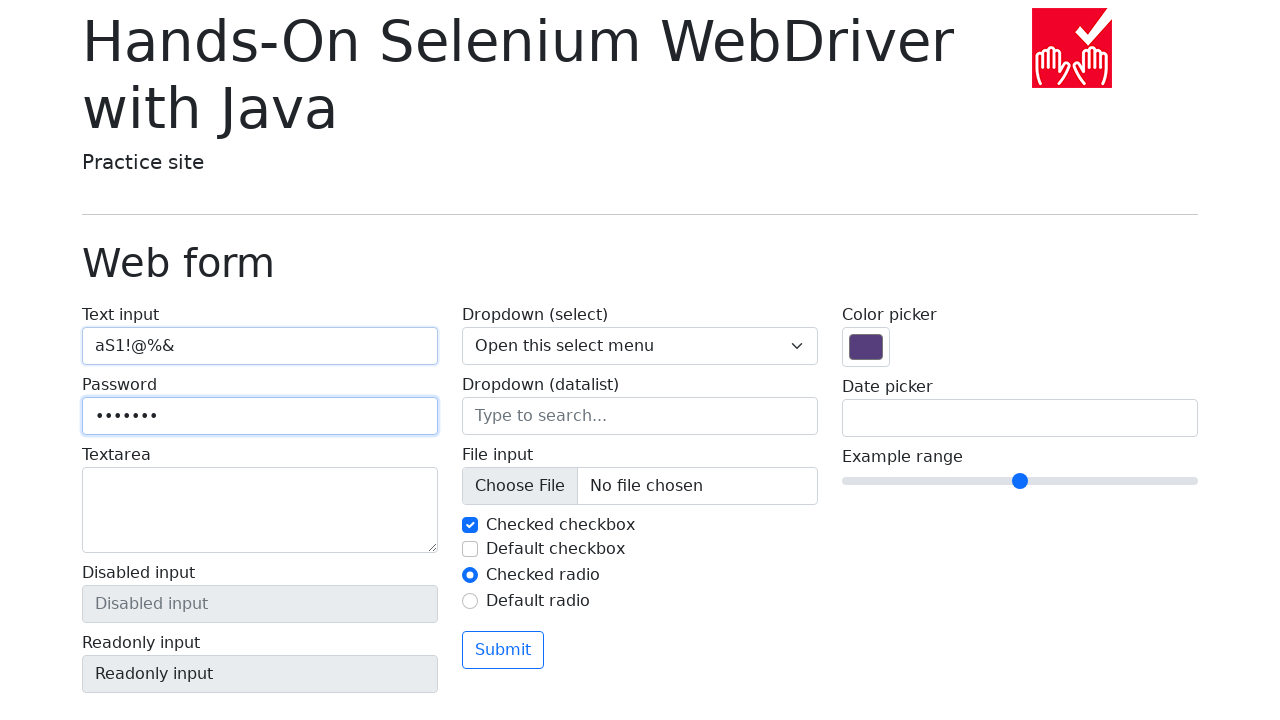

Filled textarea with 'aS1!@%&' on textarea
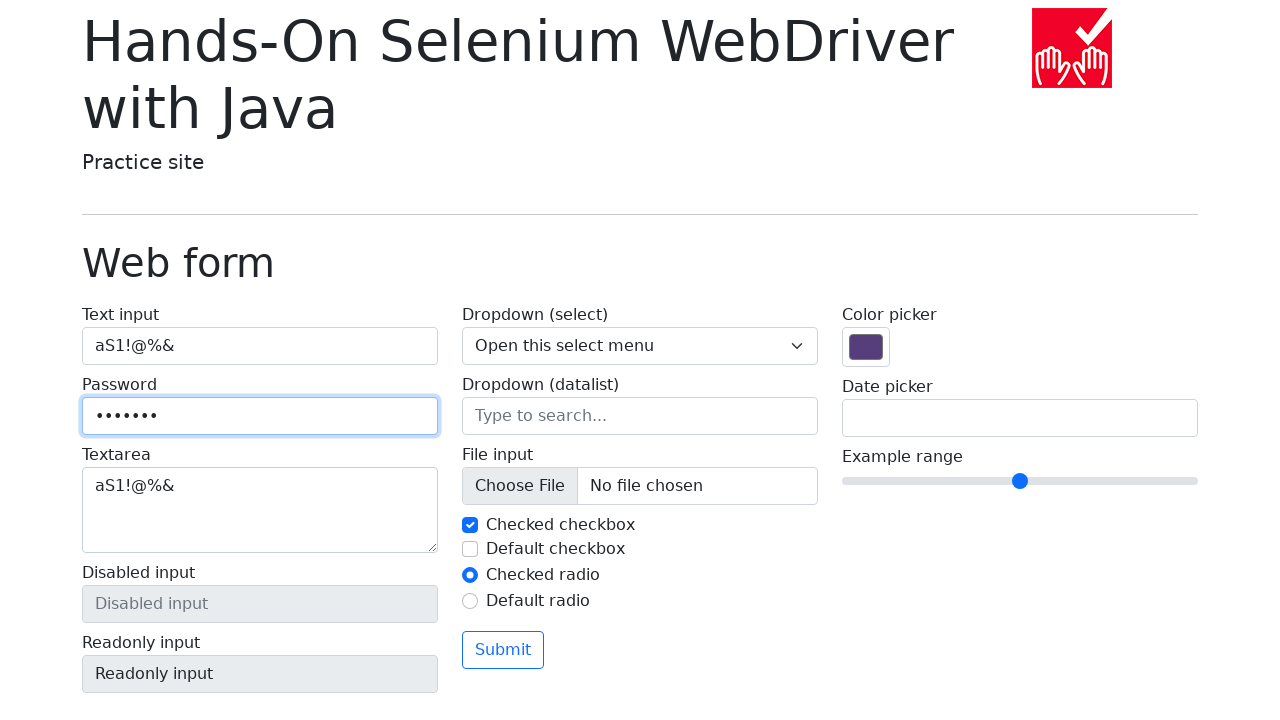

Selected option by value '1' from dropdown on select[name='my-select']
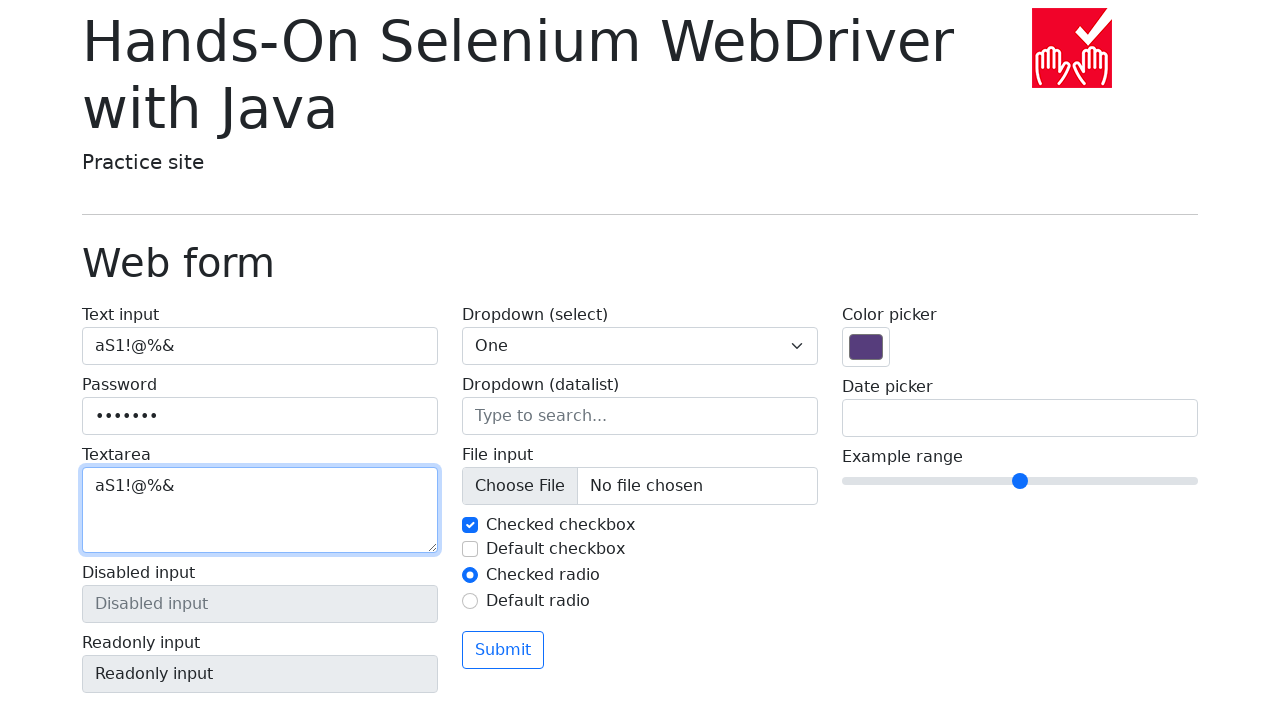

Selected option by index 2 from dropdown on select[name='my-select']
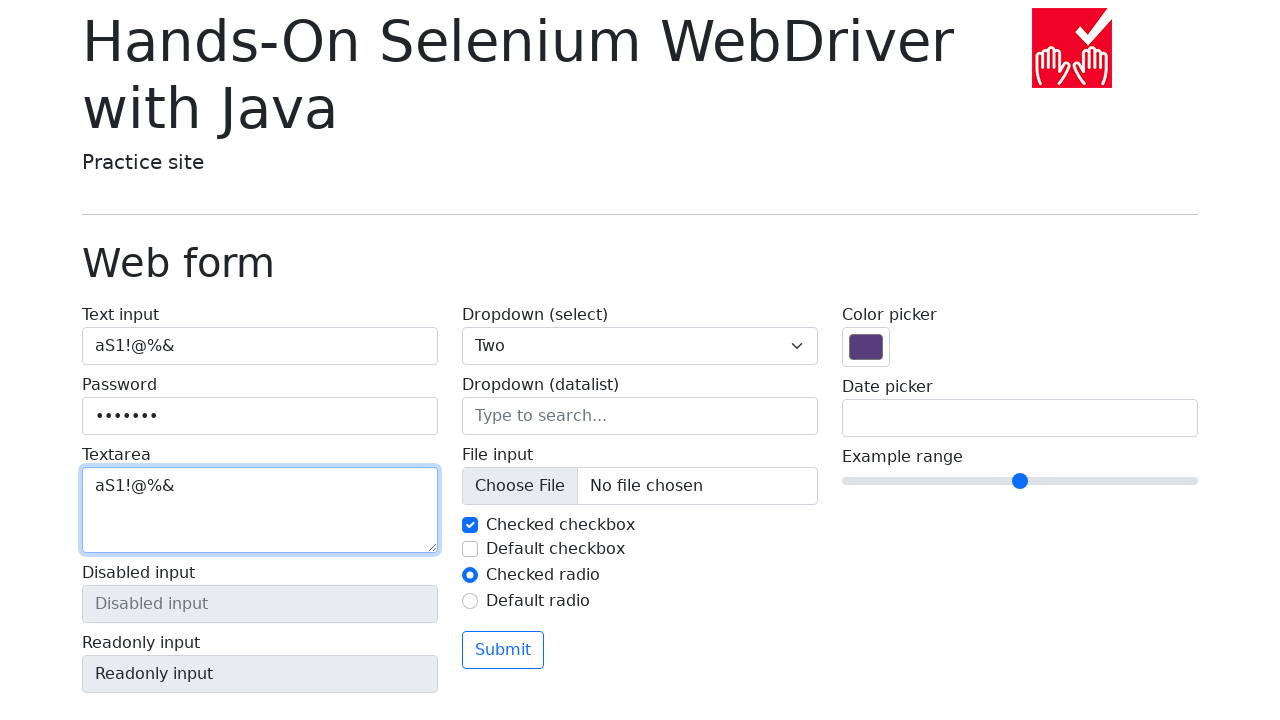

Selected option 'Three' from dropdown by label on select[name='my-select']
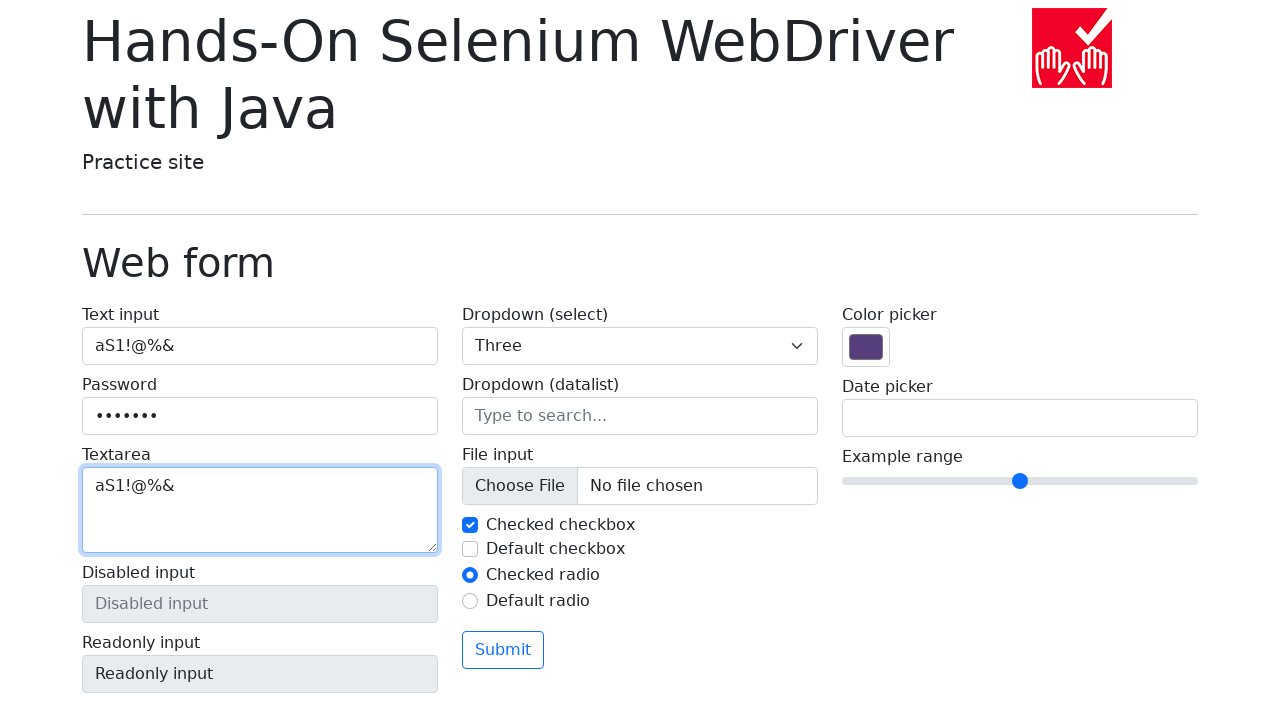

Clicked on datalist input field at (640, 416) on input[name='my-datalist']
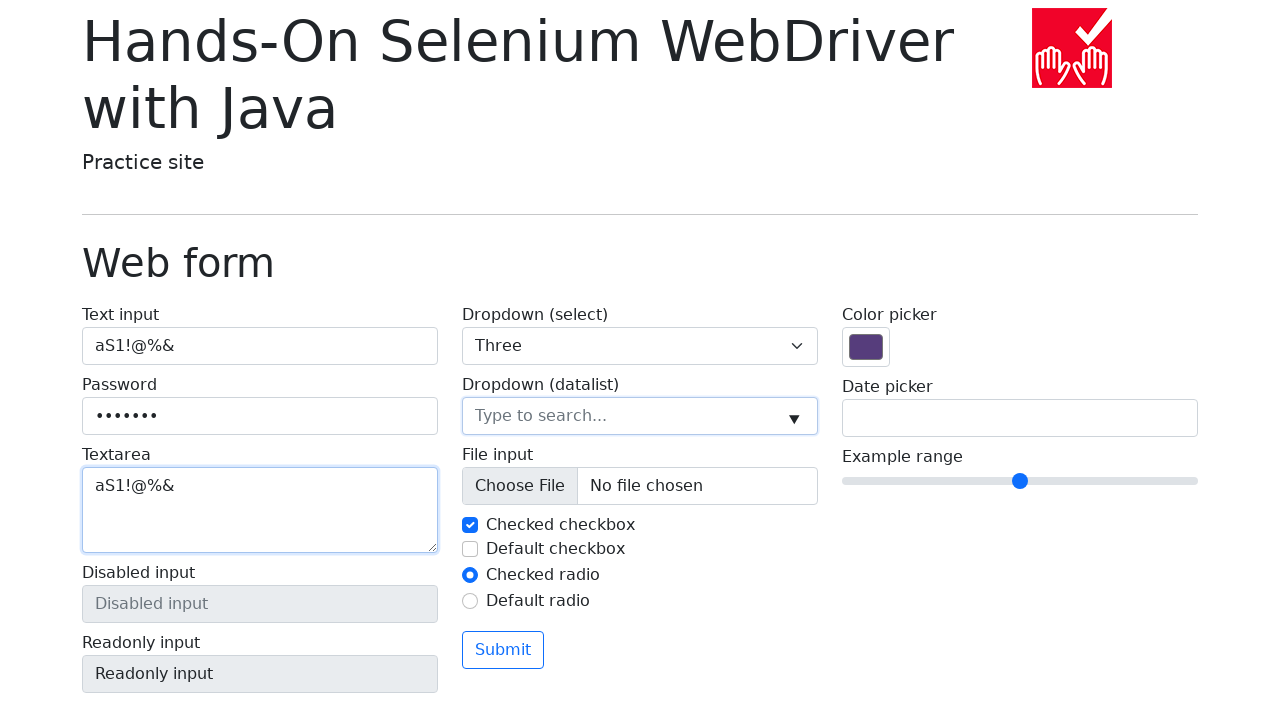

Filled datalist input with 'San Francisco' on input[name='my-datalist']
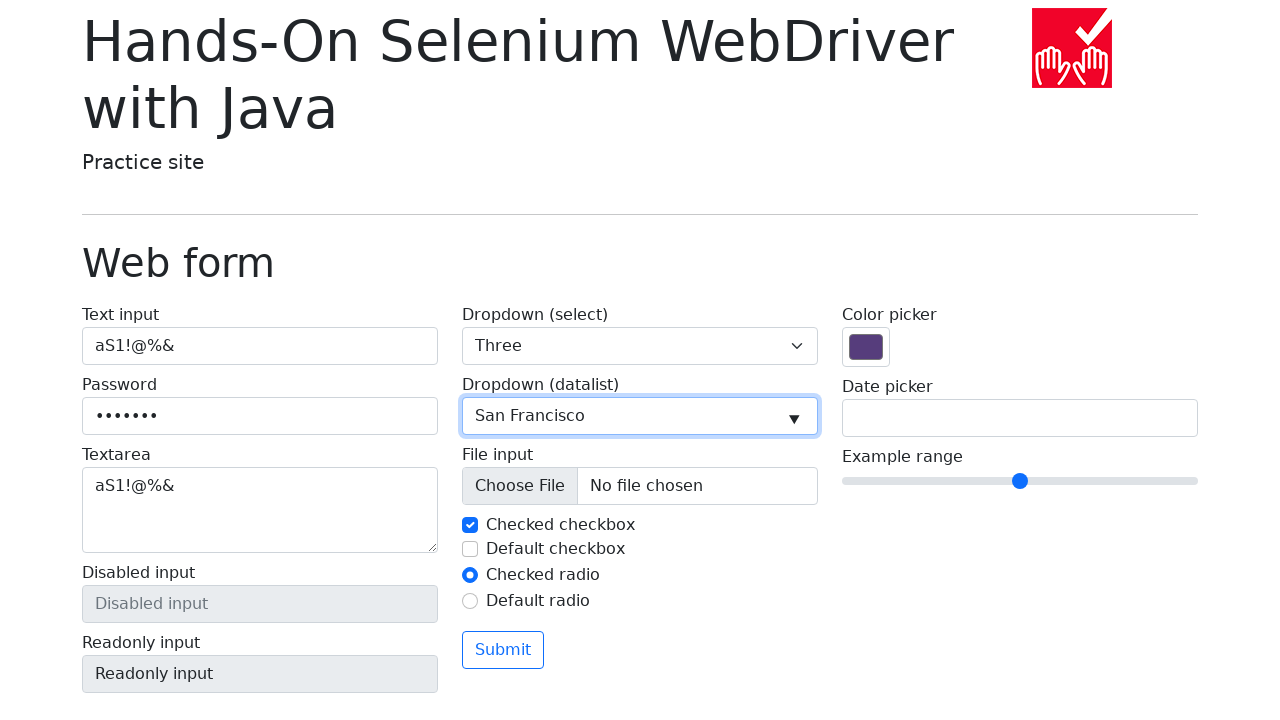

Cleared datalist input on input[name='my-datalist']
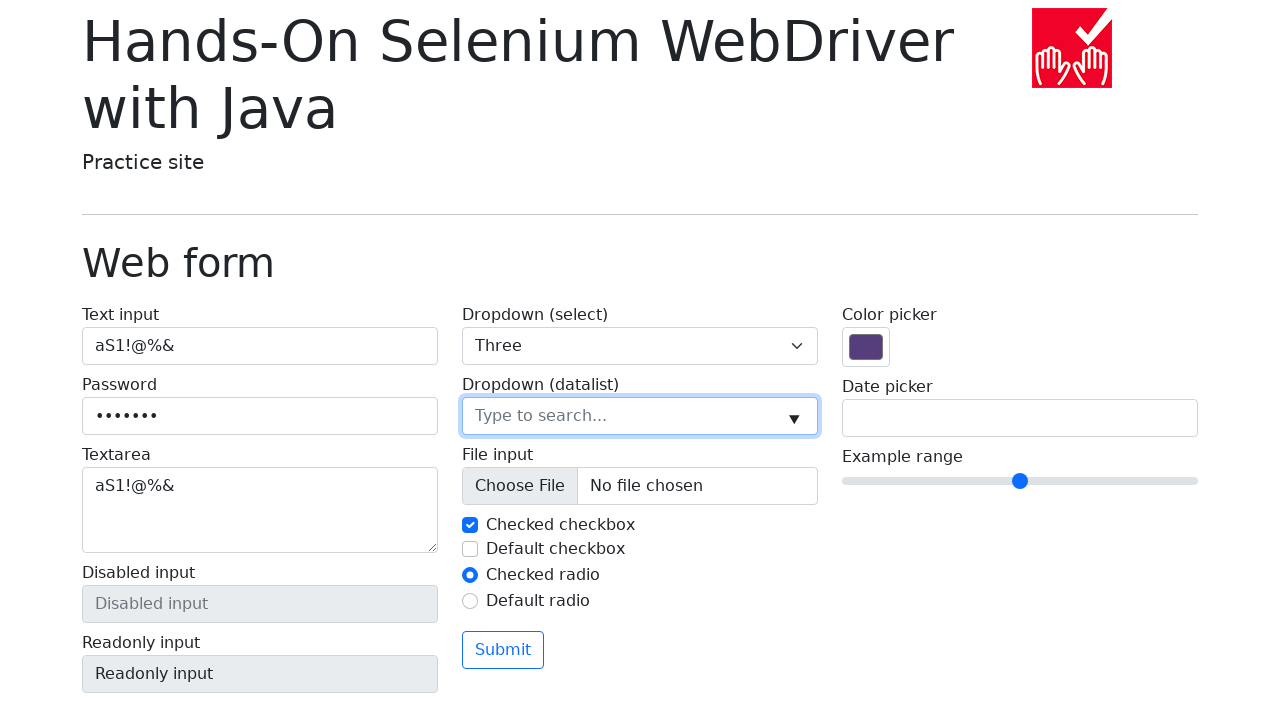

Filled datalist input with 'Chicago' on input[name='my-datalist']
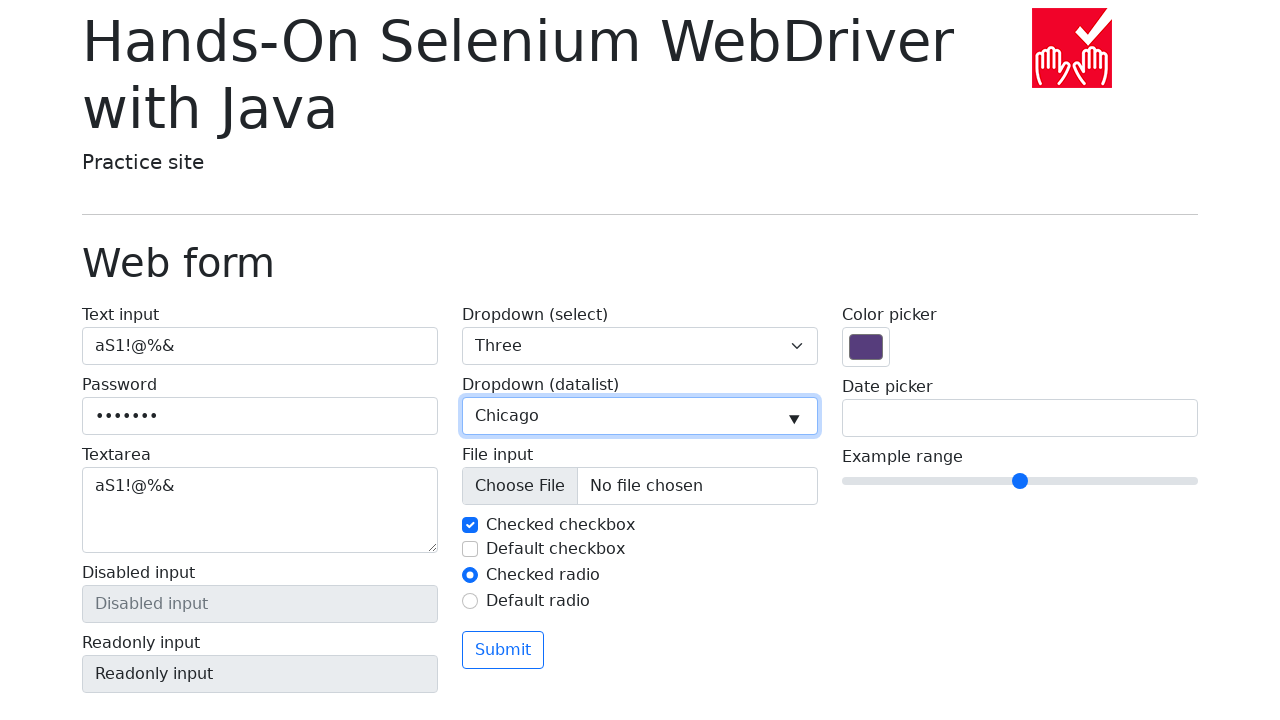

Scrolled radio button into view
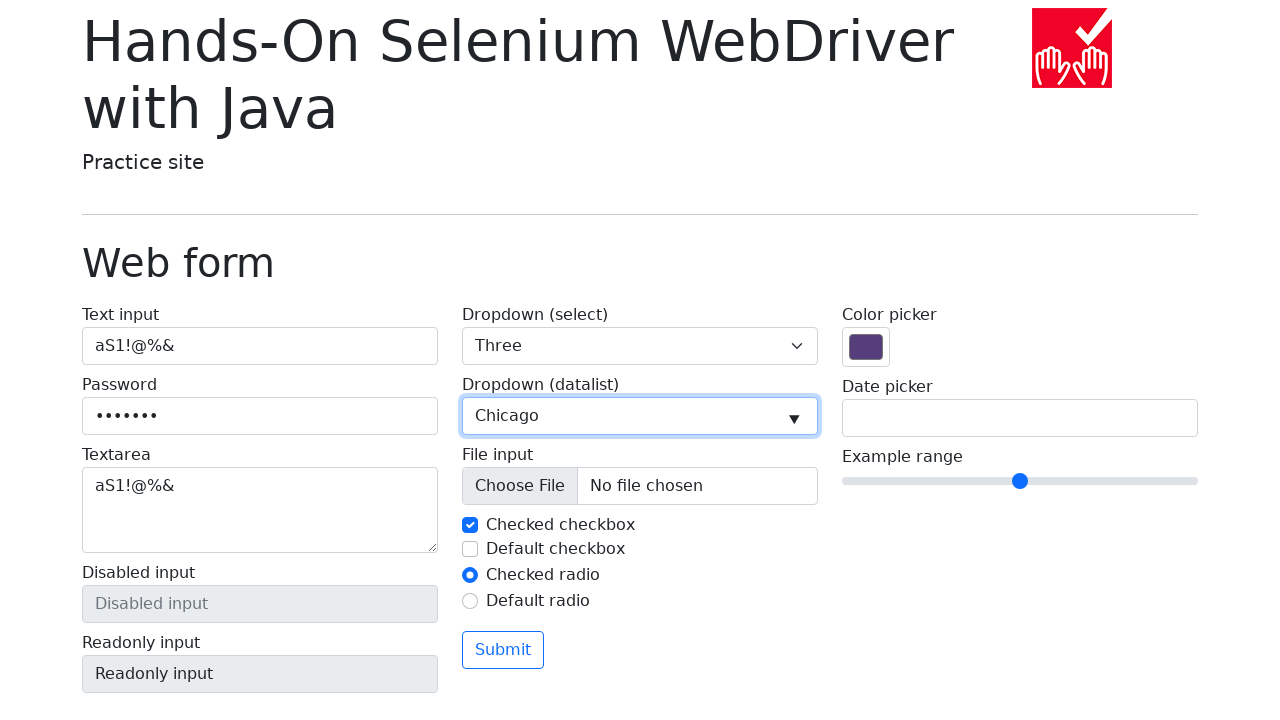

Clicked checkbox #my-check-1 at (470, 525) on #my-check-1
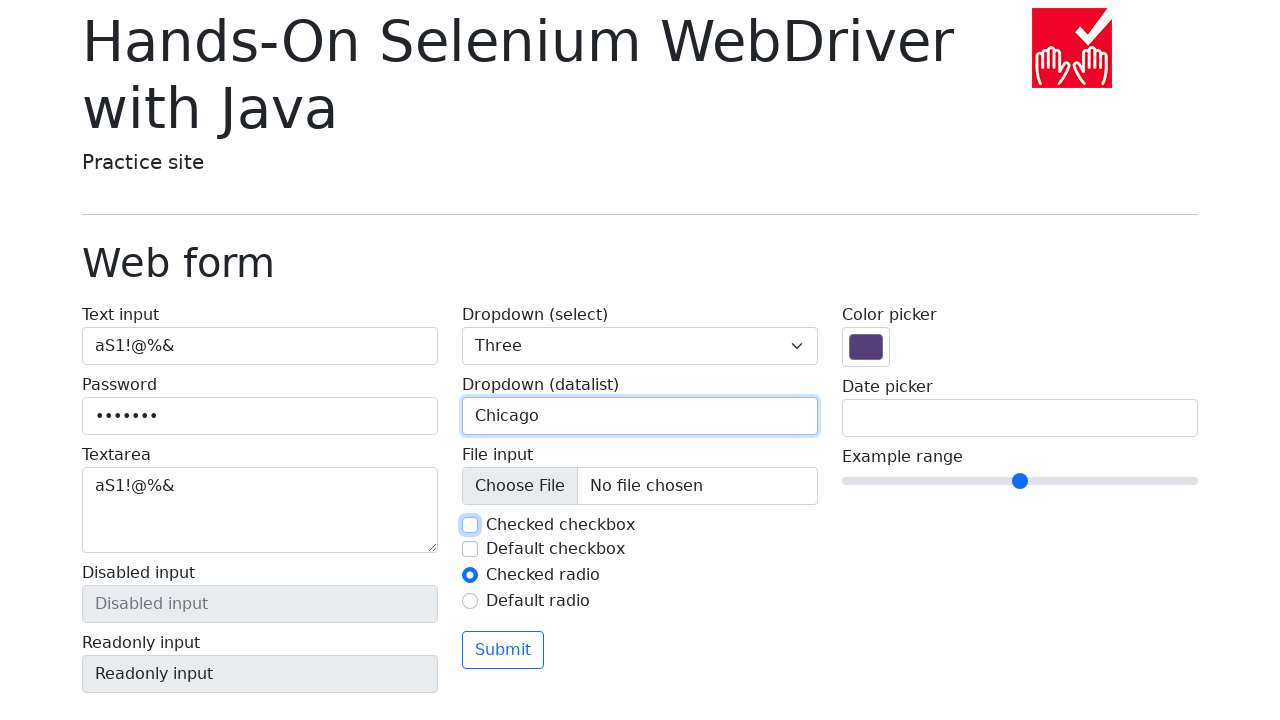

Clicked checkbox #my-check-1 again at (470, 525) on #my-check-1
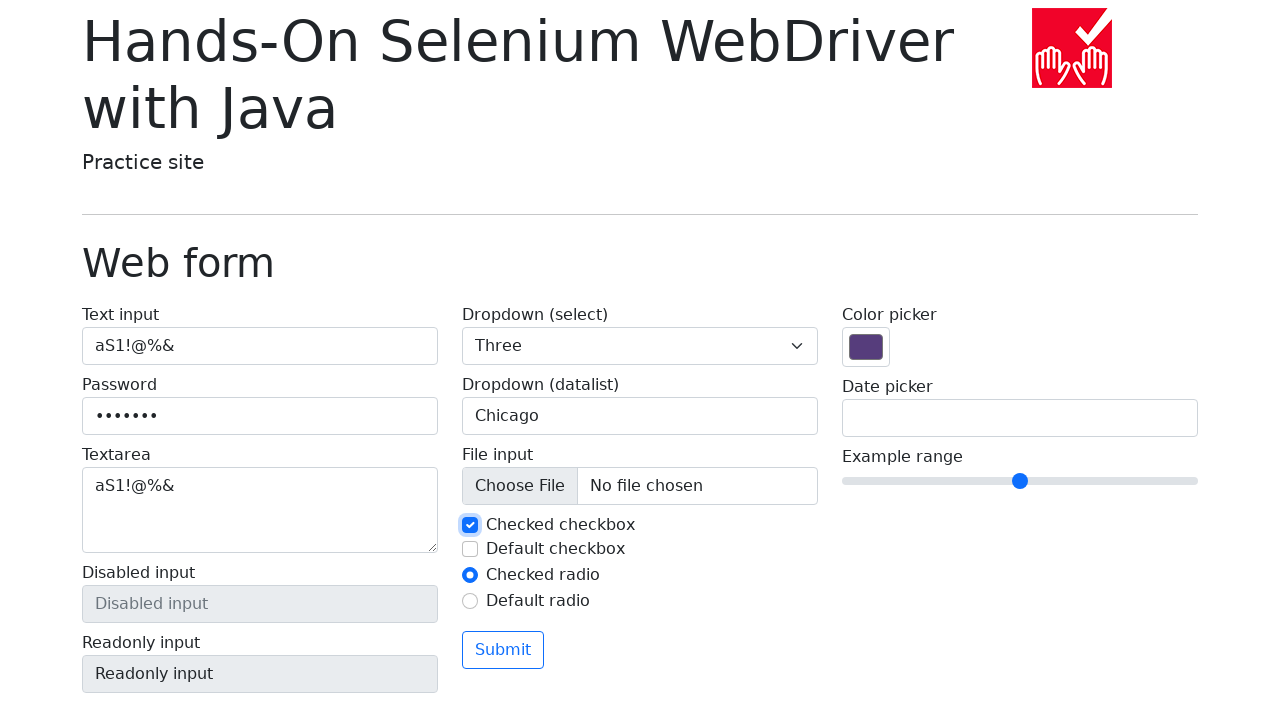

Clicked checkbox #my-check-2 at (470, 549) on #my-check-2
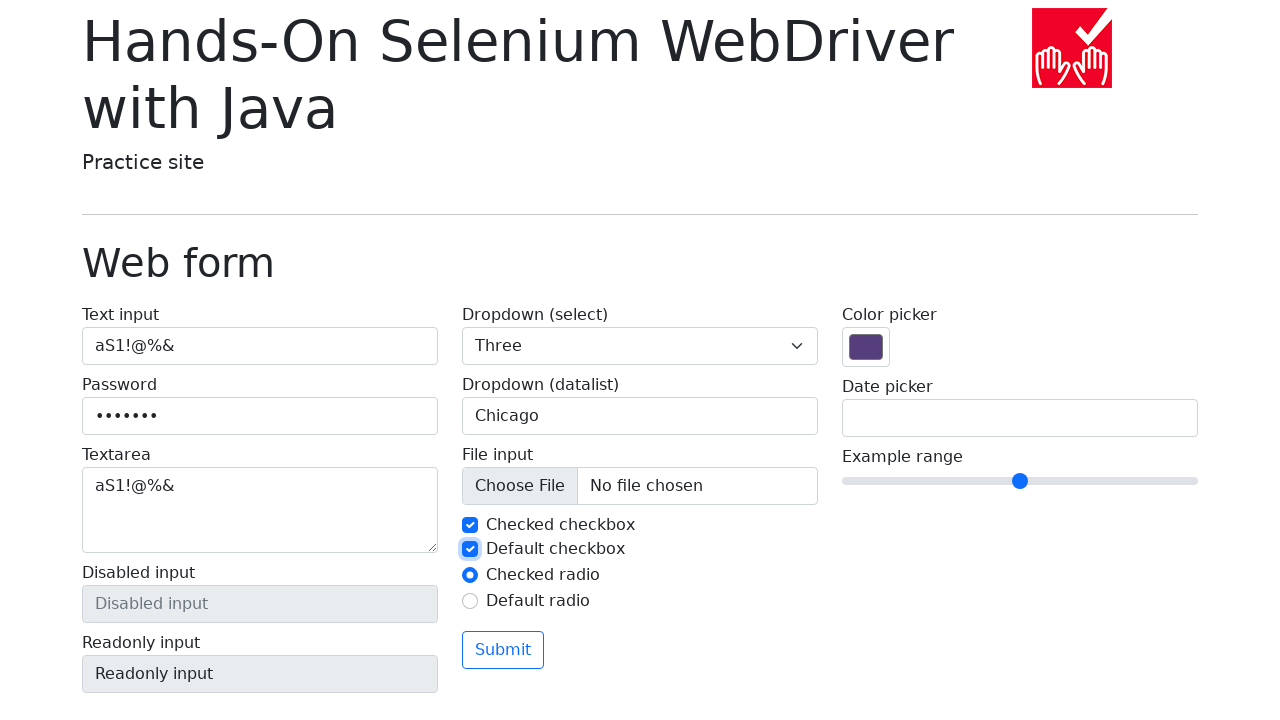

Clicked checkbox #my-check-2 again at (470, 549) on #my-check-2
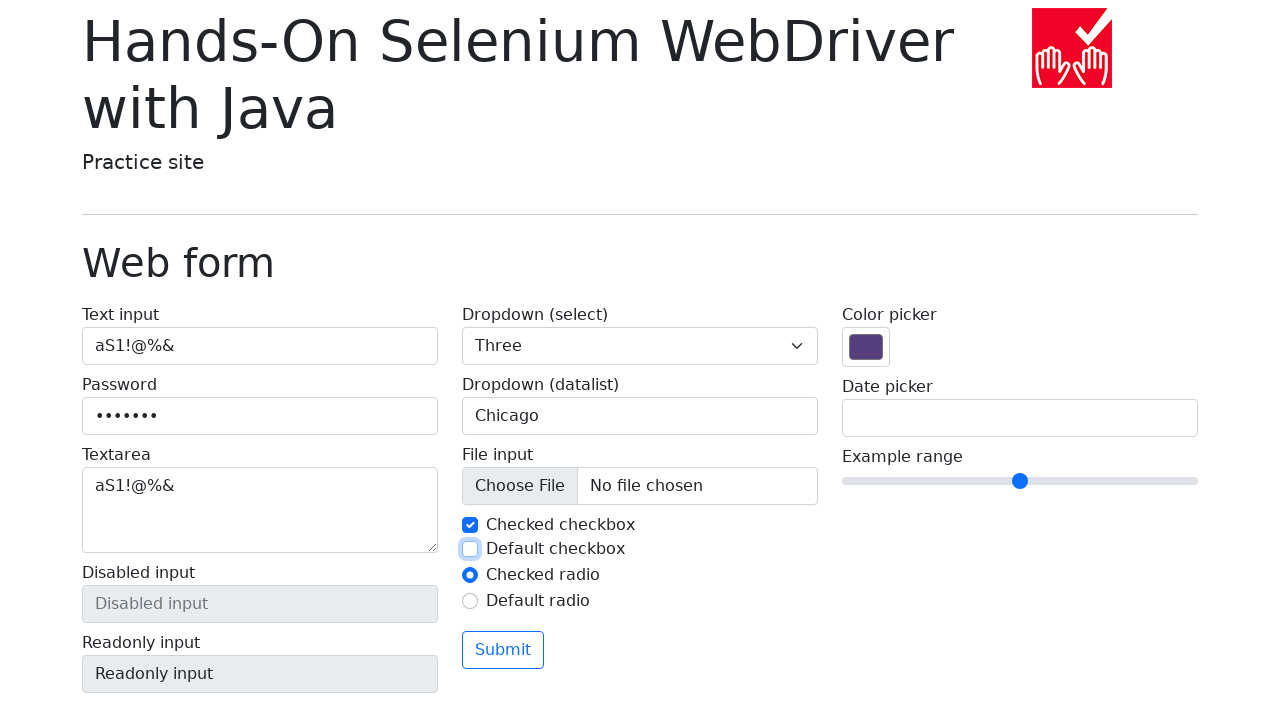

Clicked radio button #my-radio-2 at (470, 601) on #my-radio-2
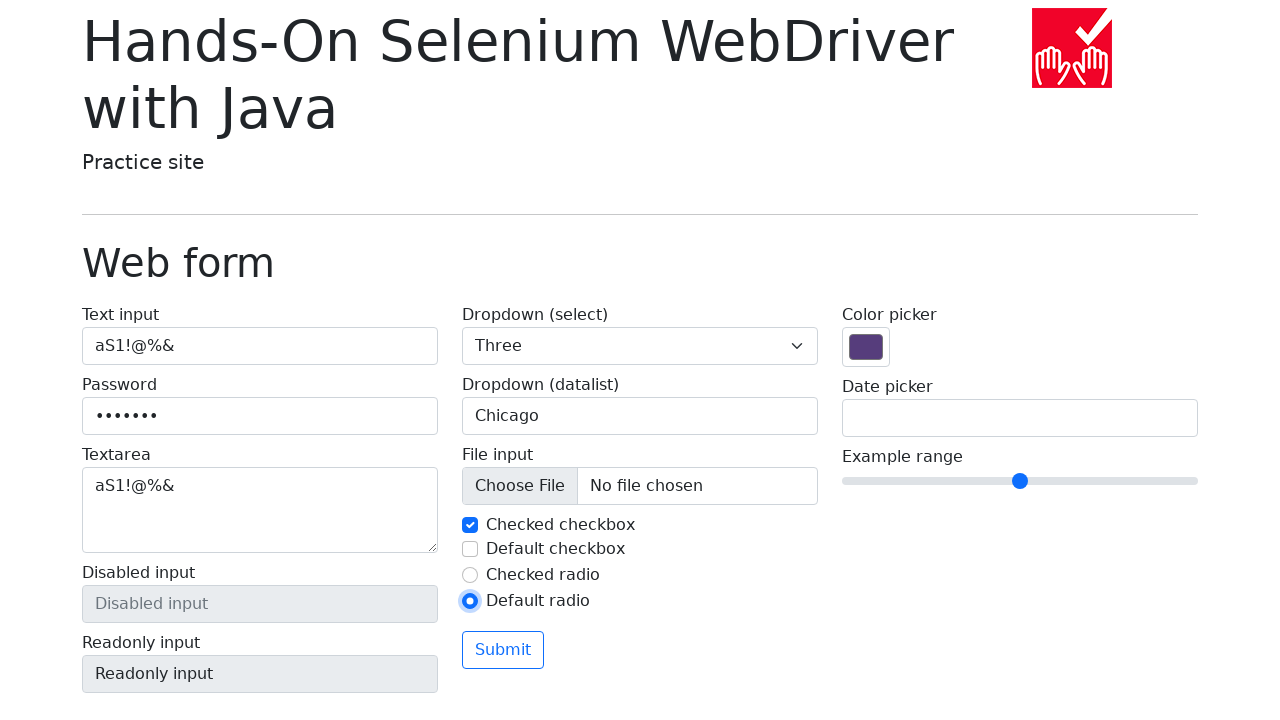

Clicked color picker input at (866, 347) on input[name='my-colors']
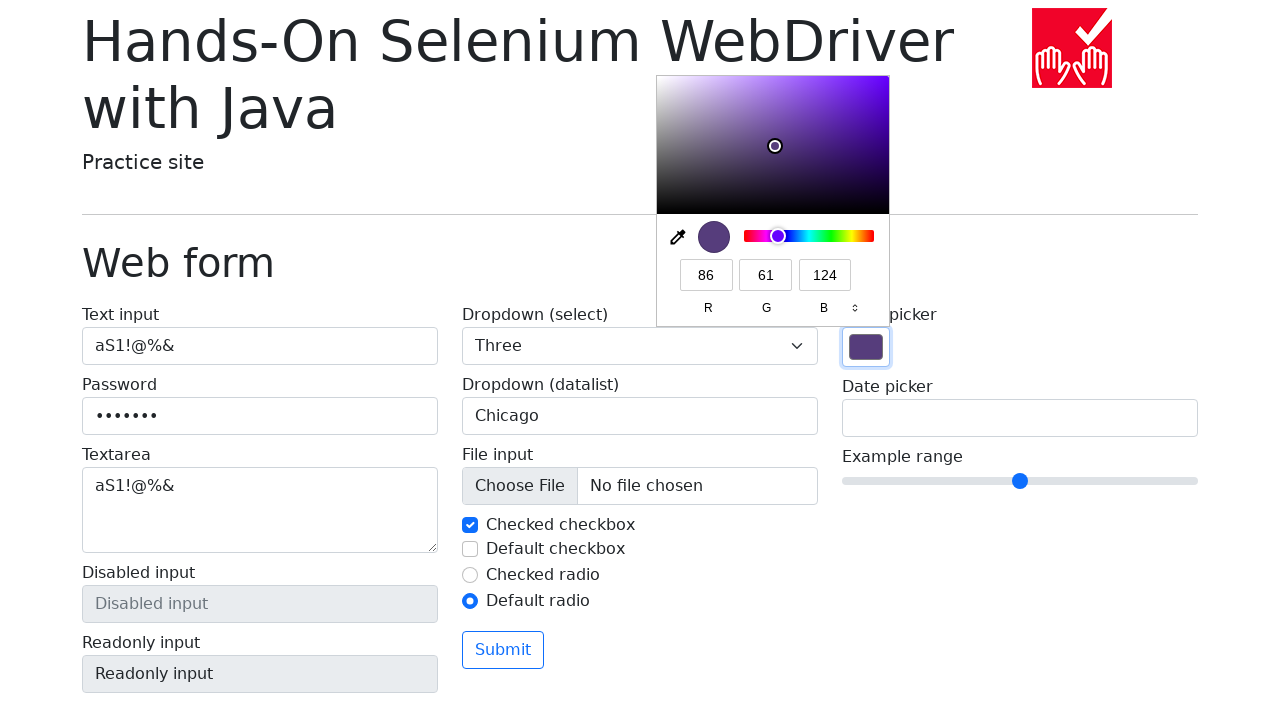

Set color picker value to '#C47A12'
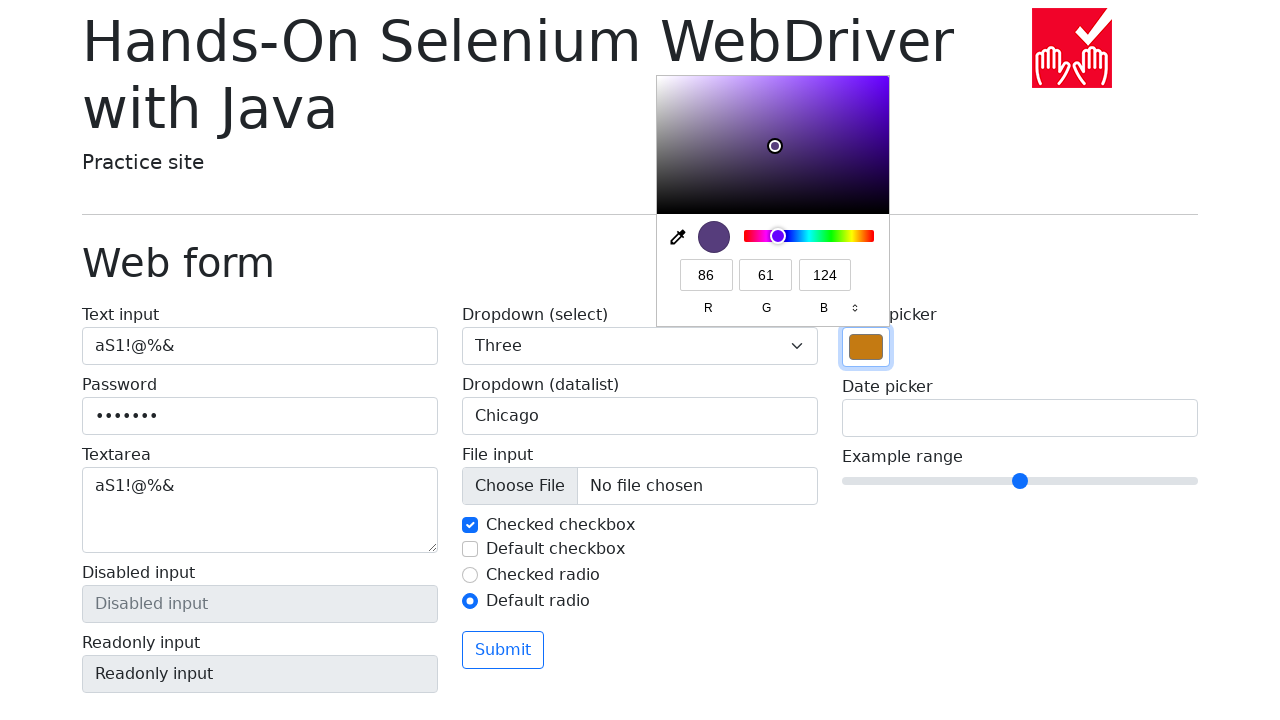

Scrolled date picker field into view
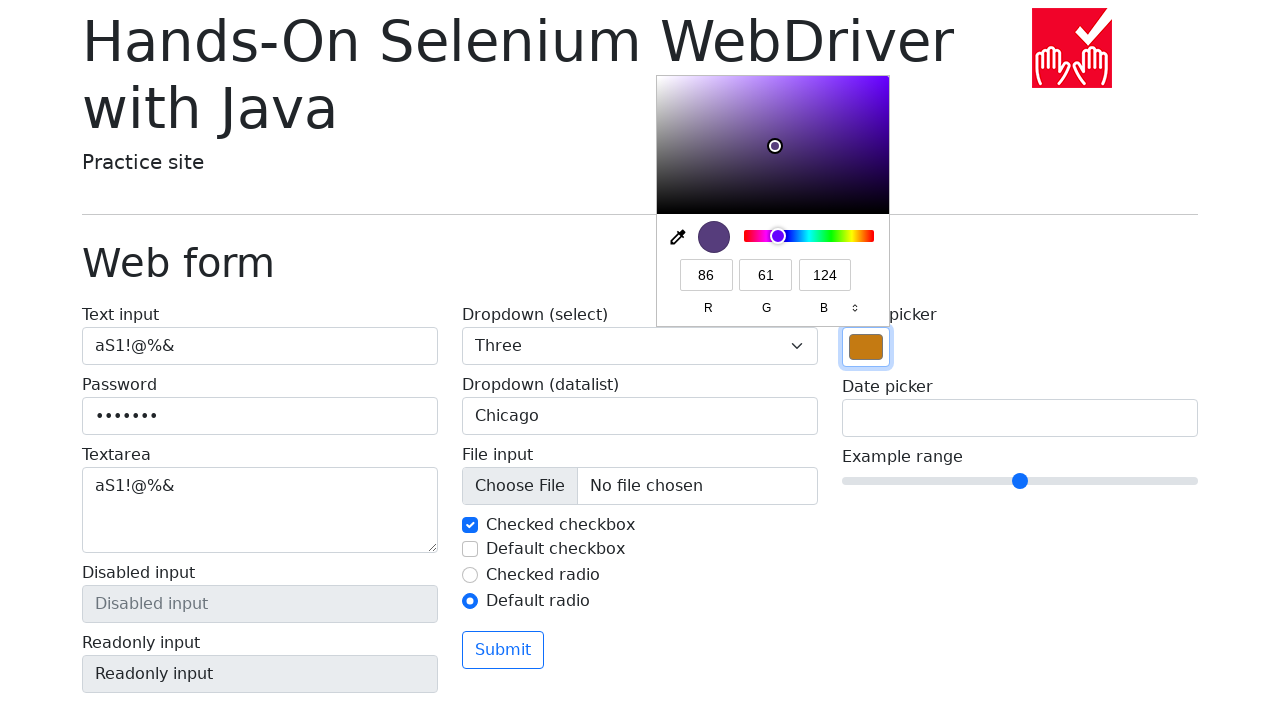

Clicked on date picker field at (1020, 418) on input[name='my-date']
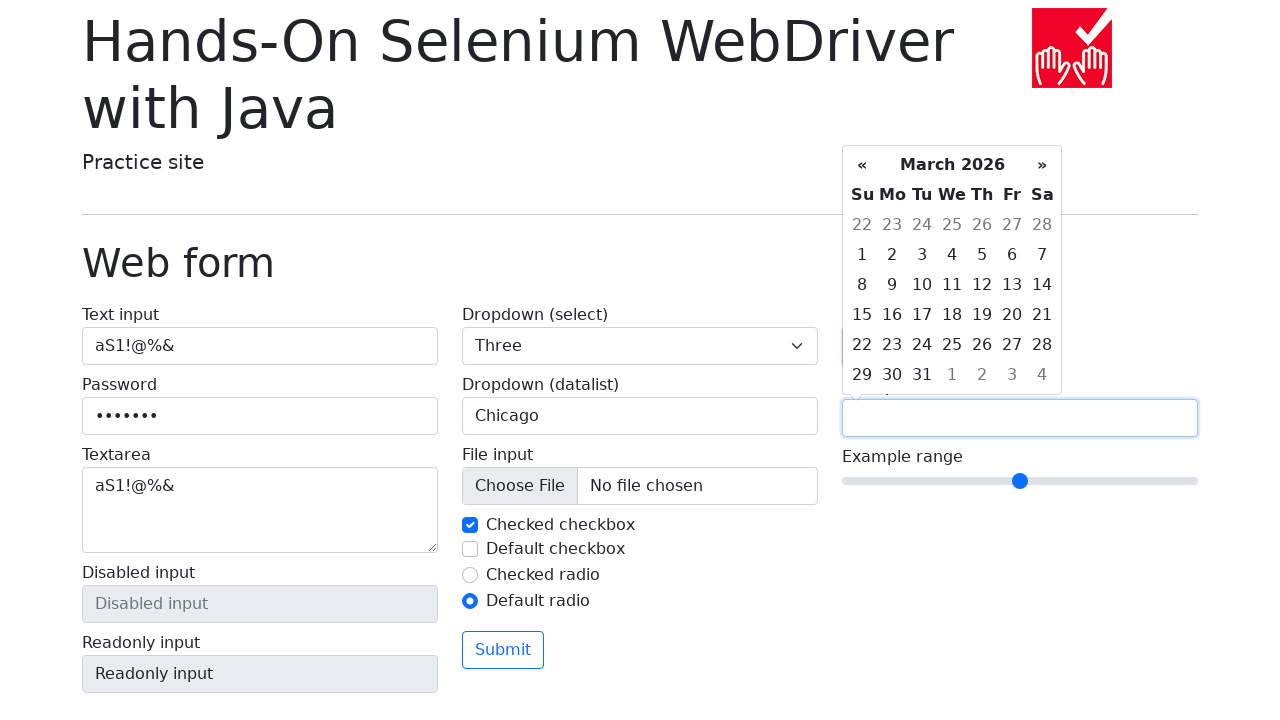

Clicked previous month button (iteration 1/5) at (862, 165) on div.datepicker-days th.prev
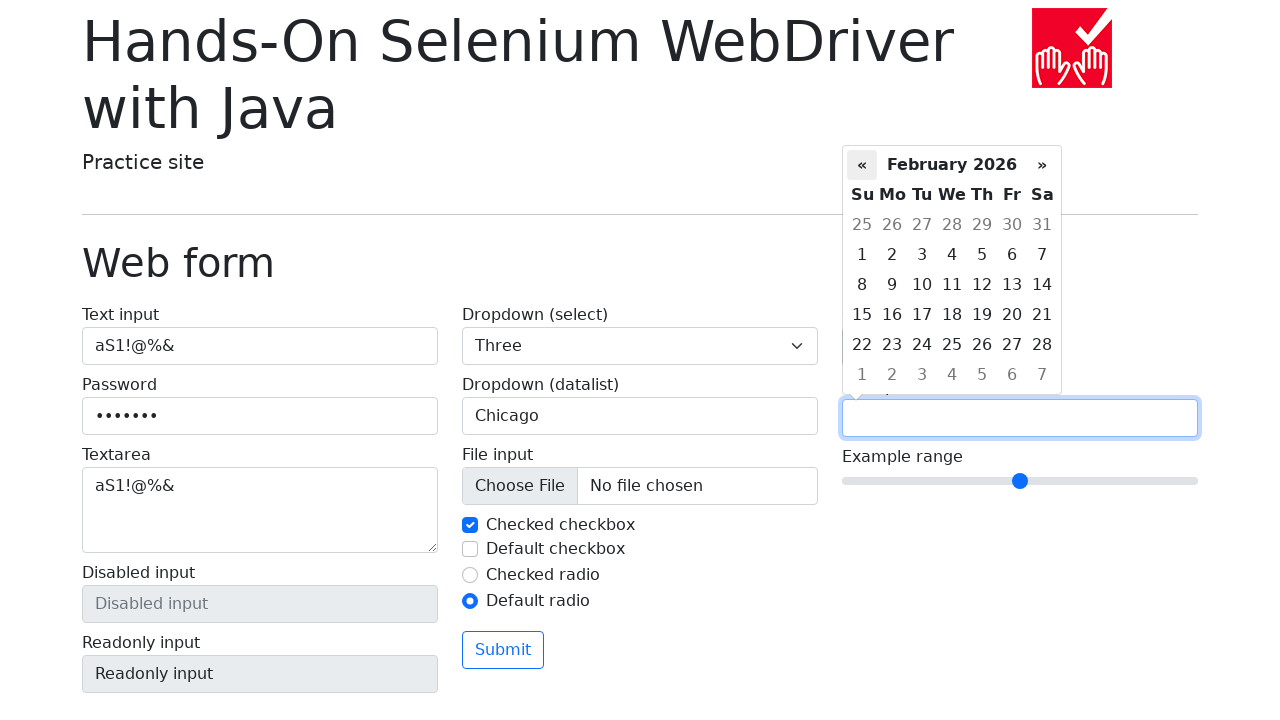

Clicked previous month button (iteration 2/5) at (862, 165) on div.datepicker-days th.prev
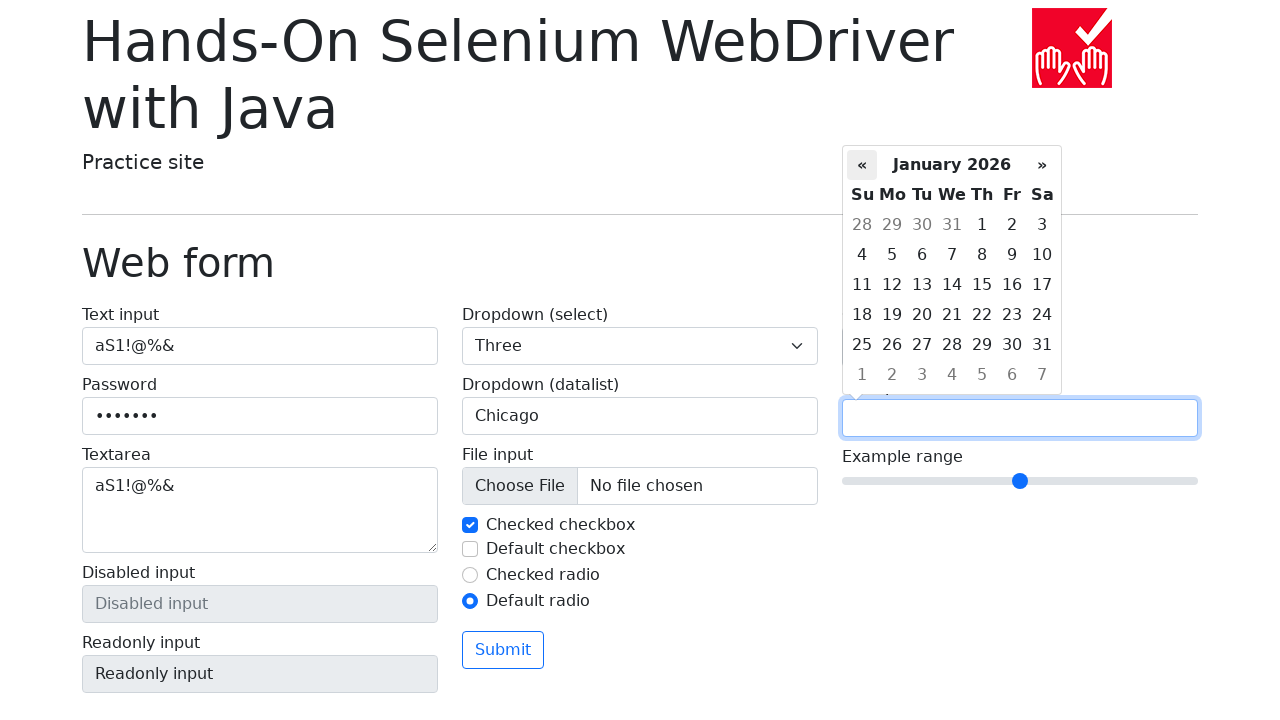

Clicked previous month button (iteration 3/5) at (862, 165) on div.datepicker-days th.prev
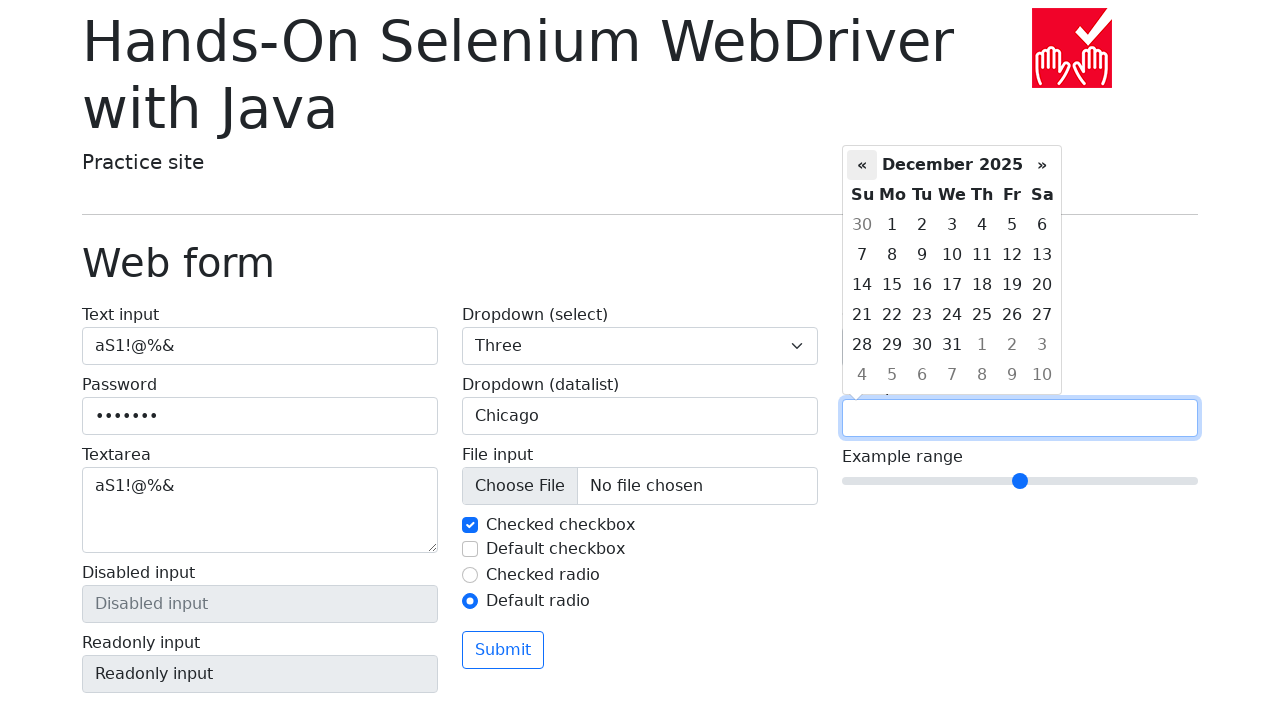

Clicked previous month button (iteration 4/5) at (862, 165) on div.datepicker-days th.prev
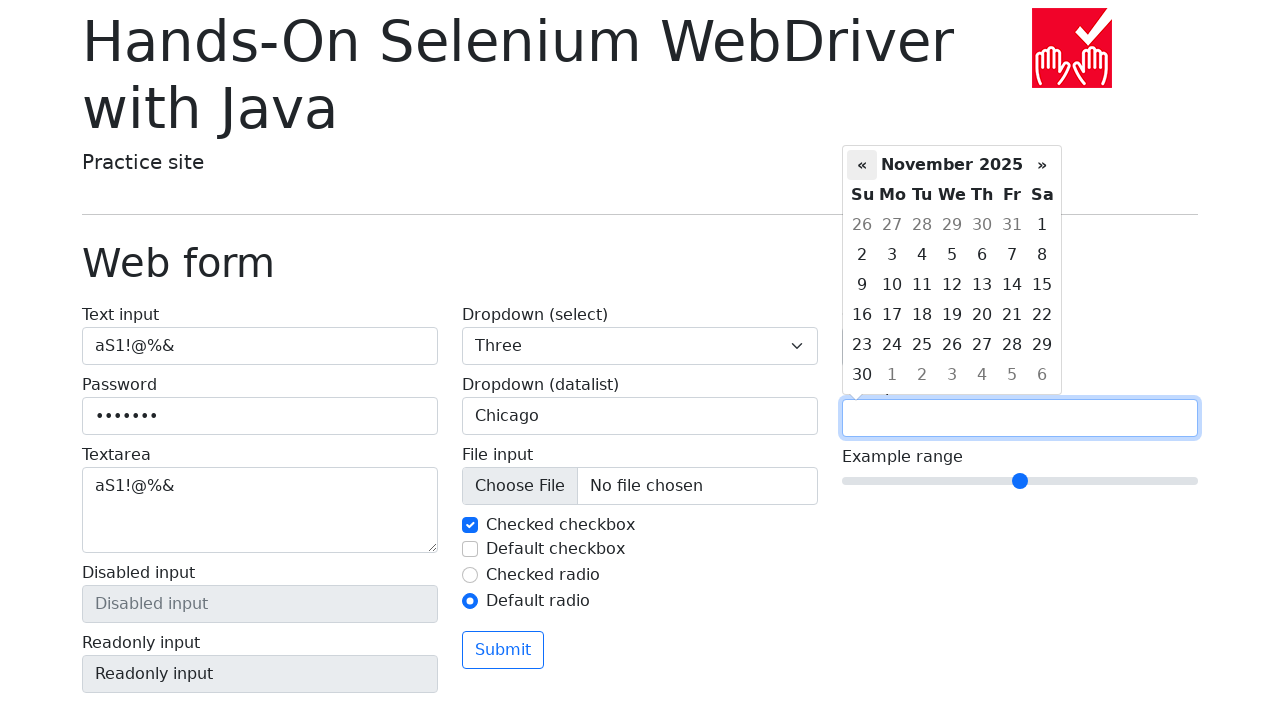

Clicked previous month button (iteration 5/5) at (862, 165) on div.datepicker-days th.prev
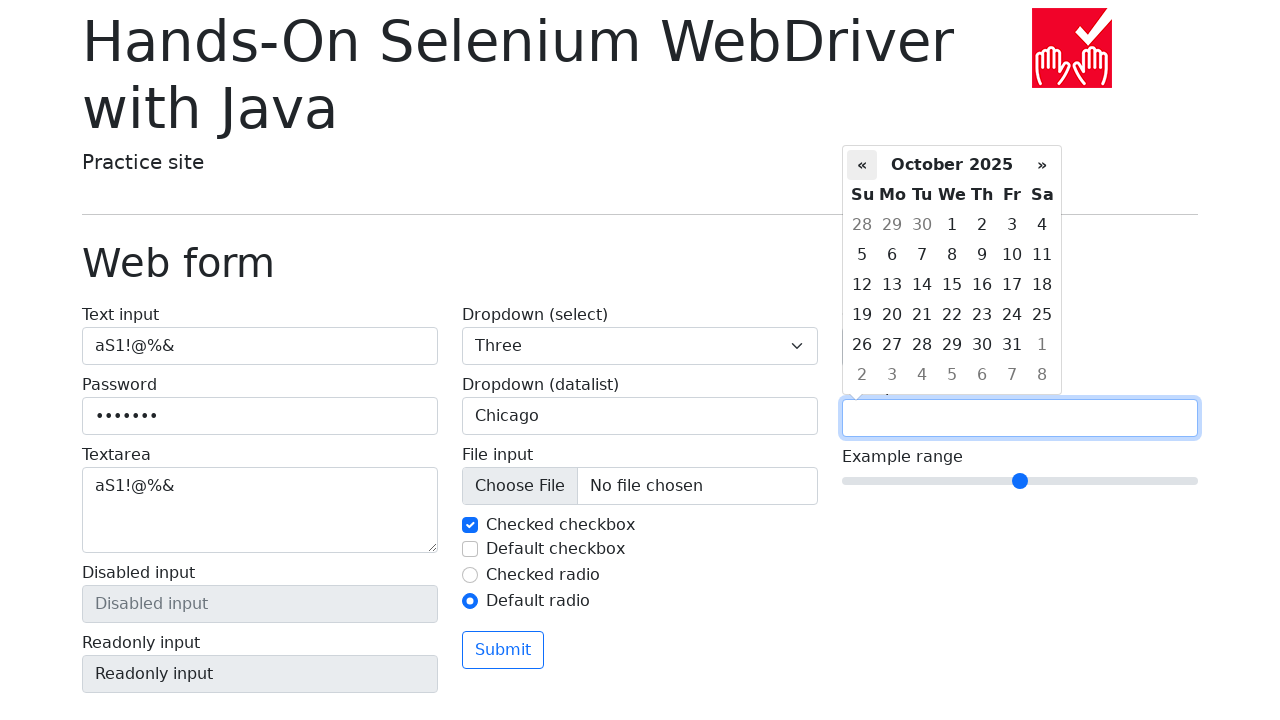

Clicked next month button (iteration 1/5) at (1042, 165) on div.datepicker-days th.next
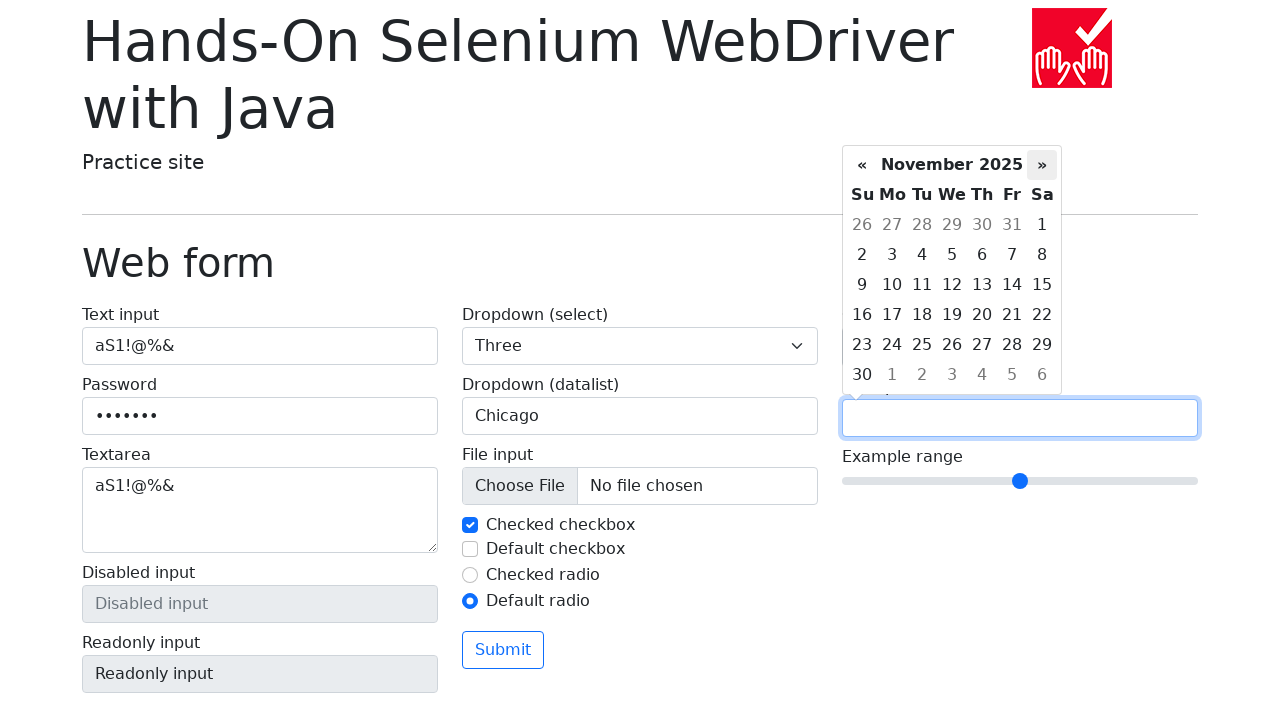

Clicked next month button (iteration 2/5) at (1042, 165) on div.datepicker-days th.next
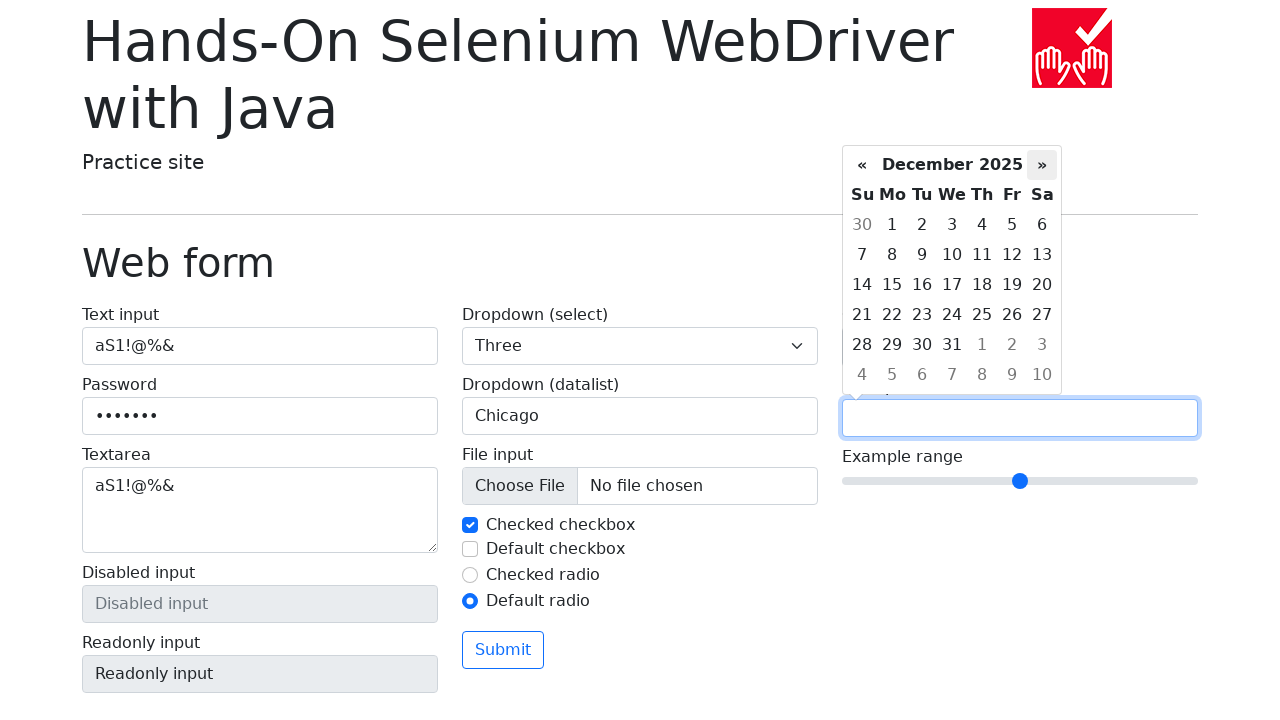

Clicked next month button (iteration 3/5) at (1042, 165) on div.datepicker-days th.next
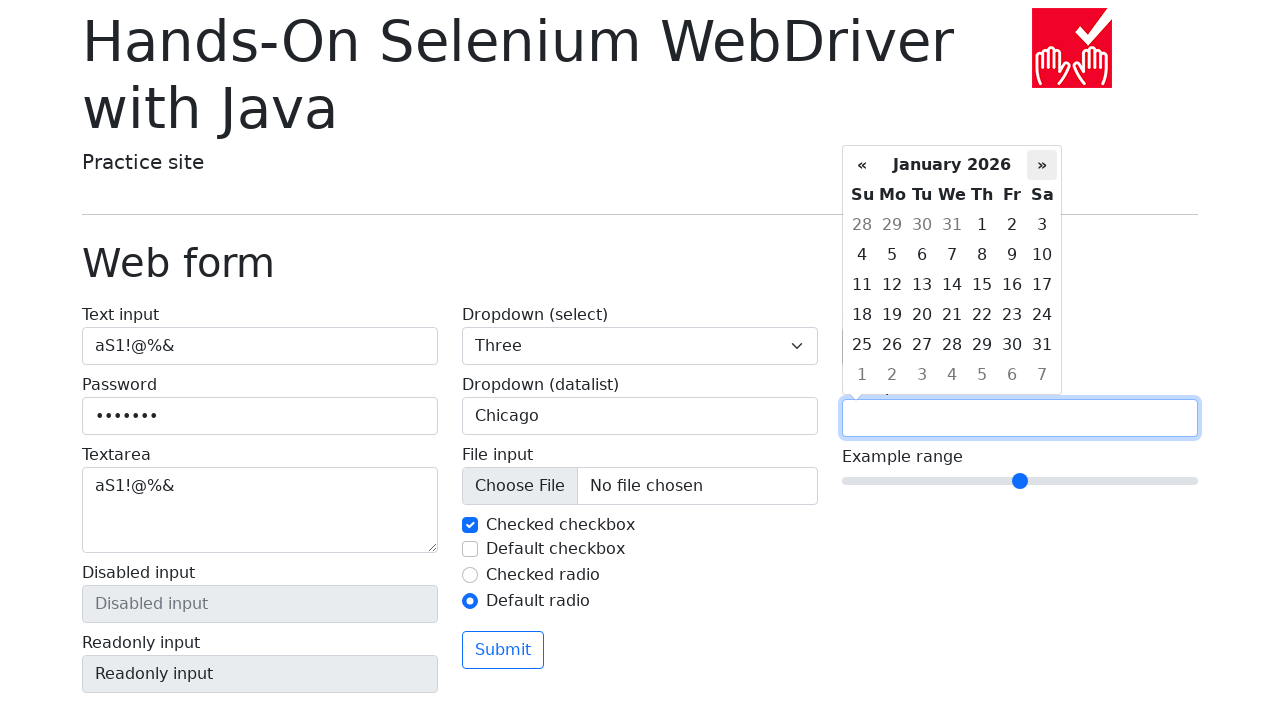

Clicked next month button (iteration 4/5) at (1042, 165) on div.datepicker-days th.next
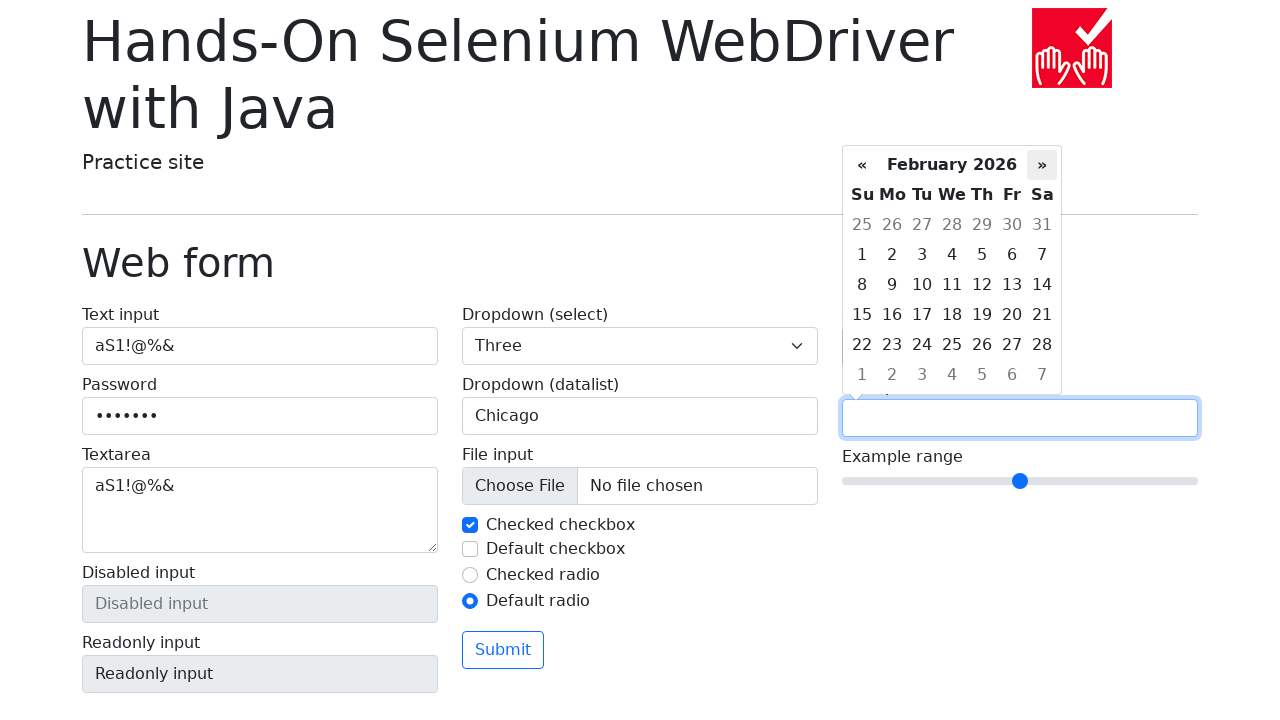

Clicked next month button (iteration 5/5) at (1042, 165) on div.datepicker-days th.next
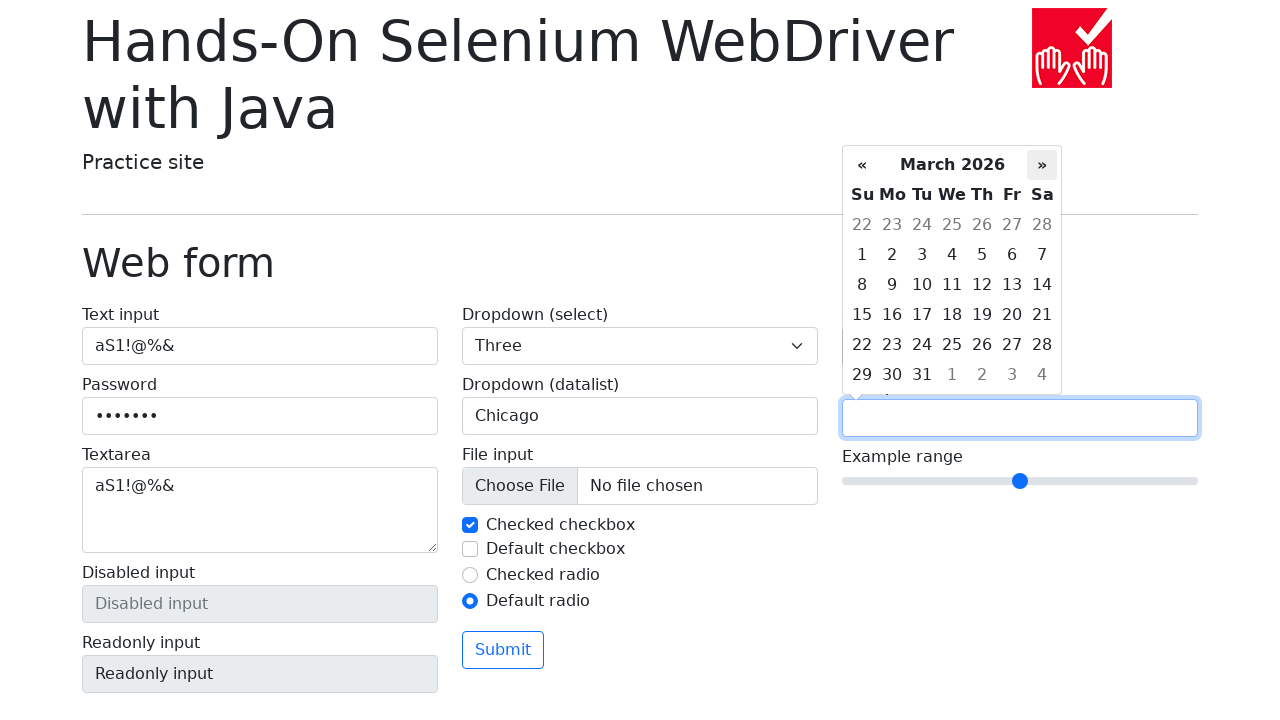

Clicked on day 2 in date picker at (862, 225) on div.datepicker-days td.day >> internal:has-text="2"i >> nth=0
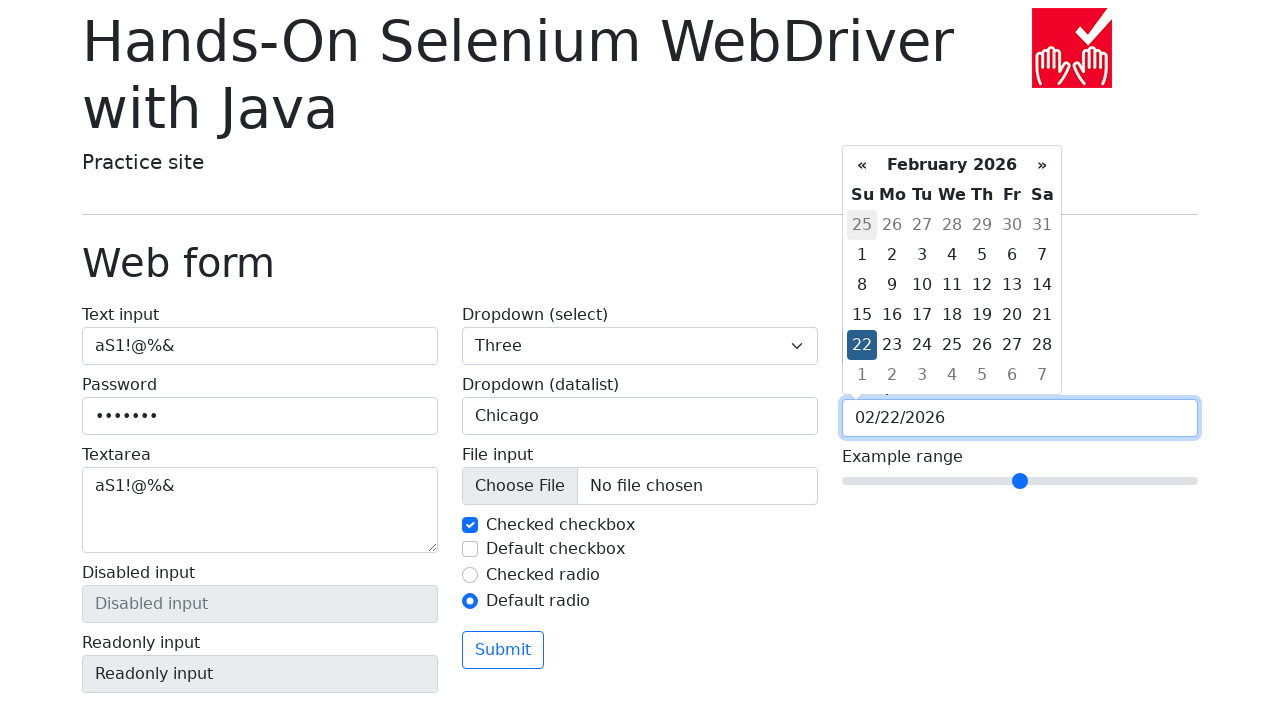

Clicked on month header in date picker at (952, 165) on div.datepicker-days th.datepicker-switch
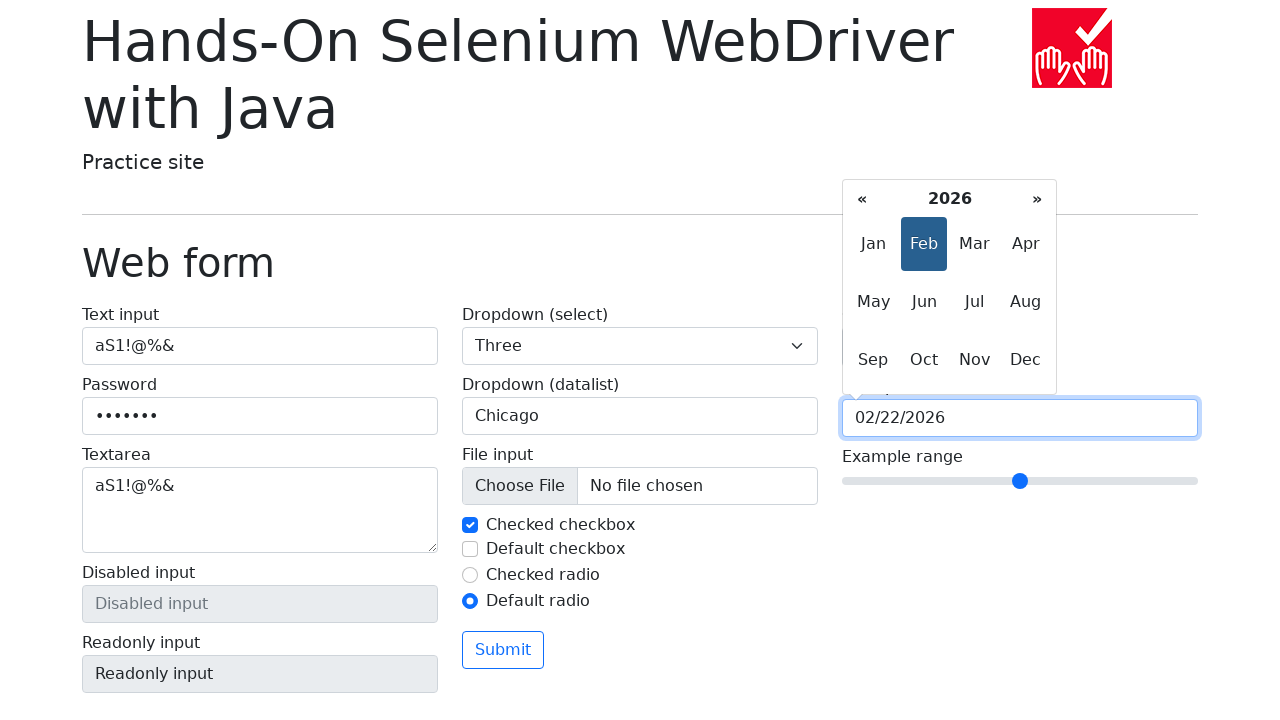

Selected month 'Jun' from date picker at (924, 302) on span >> internal:has-text="Jun"i
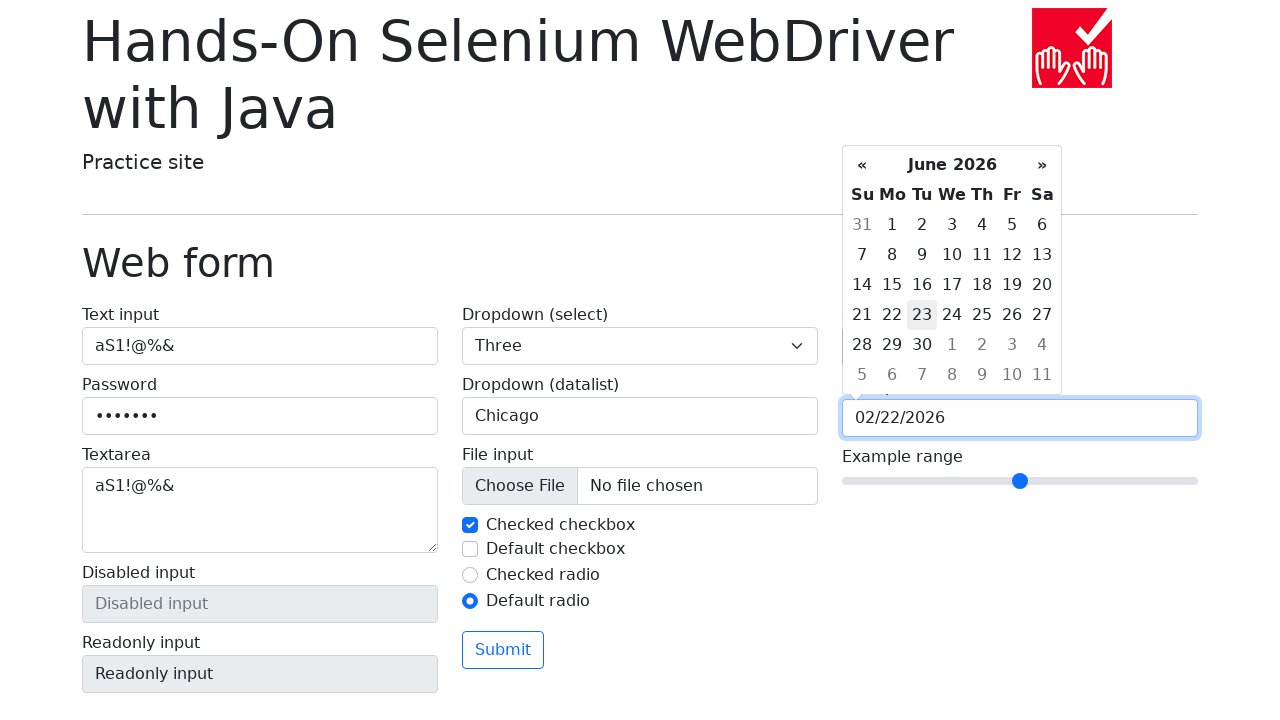

Clicked radio button #my-radio-2 again at (470, 601) on #my-radio-2
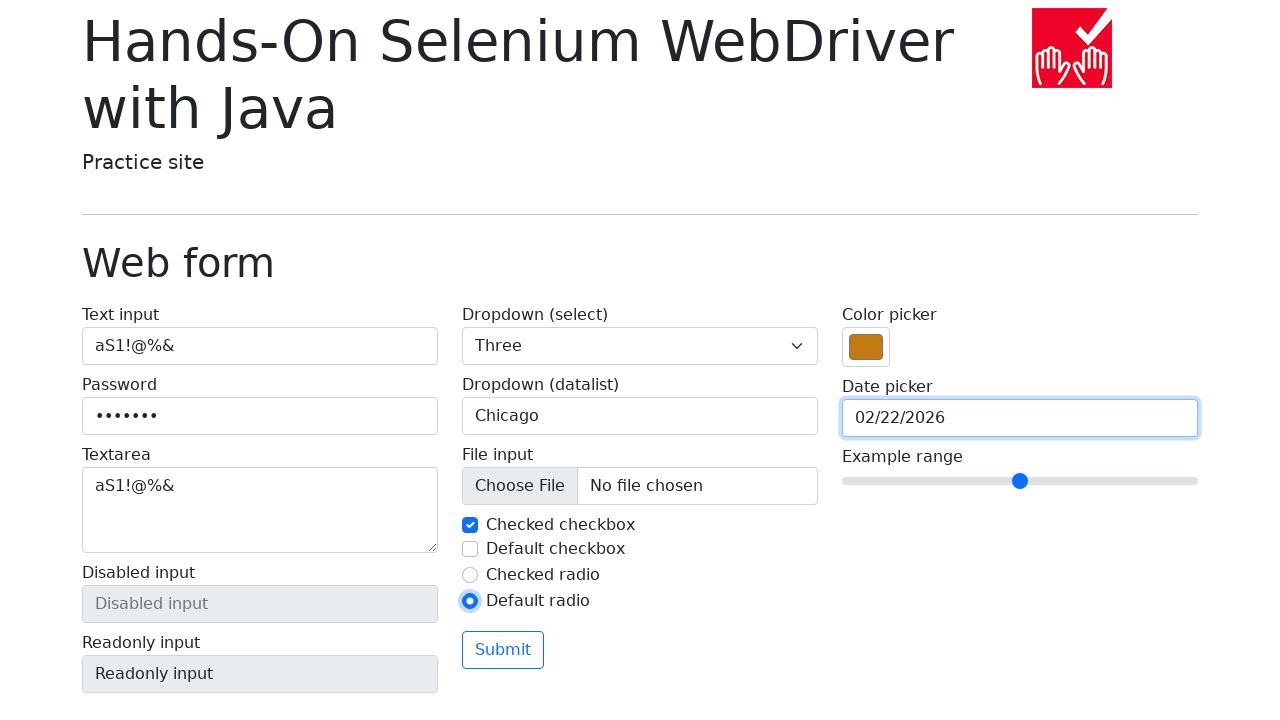

Set range slider value to 0
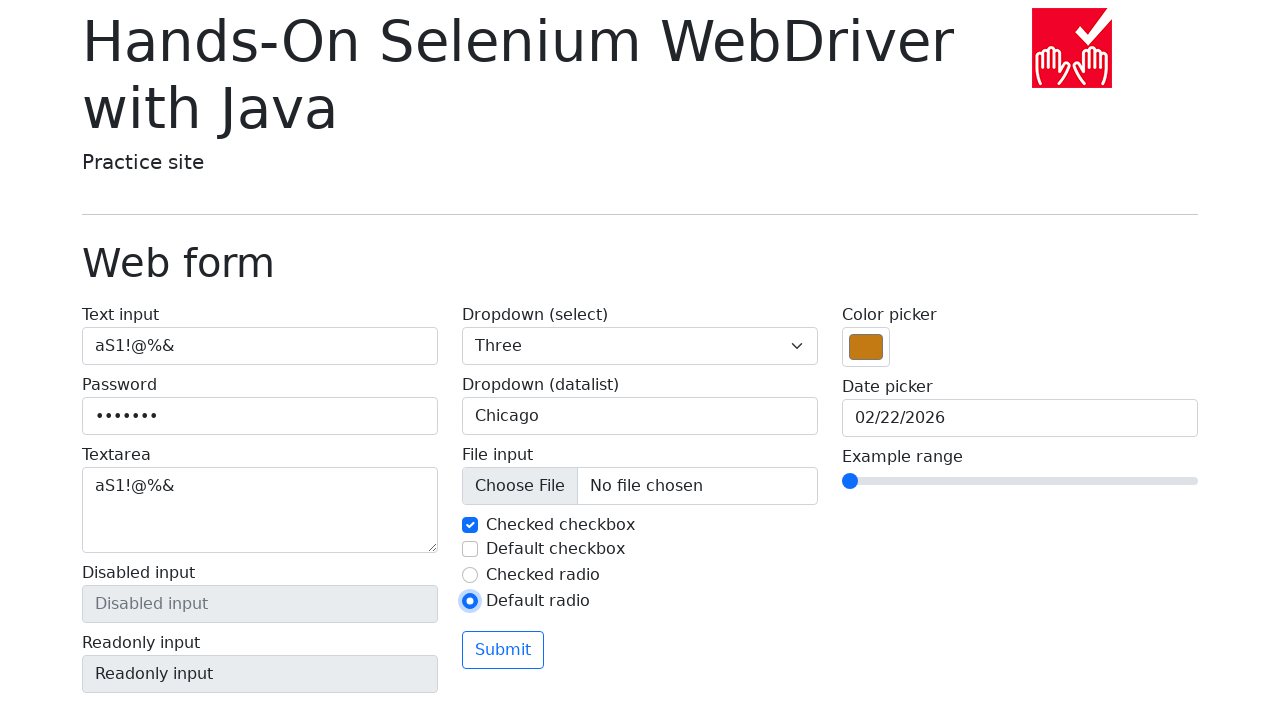

Set range slider value to 1
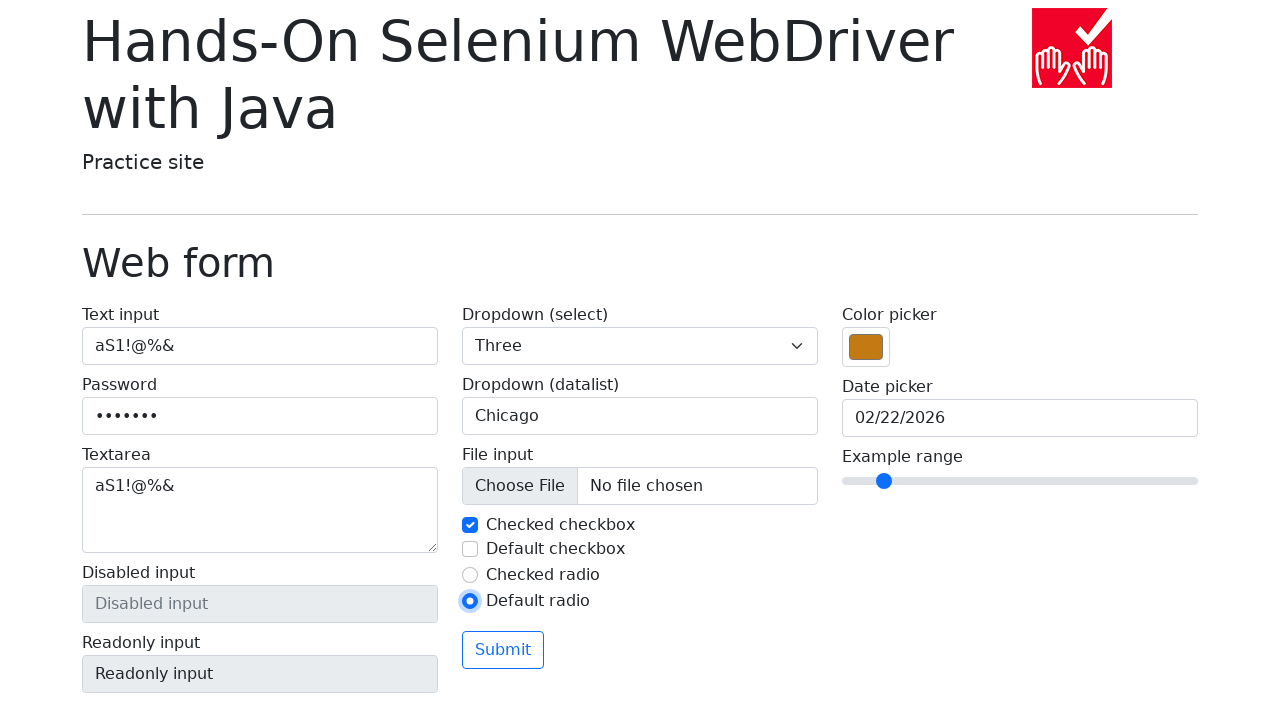

Set range slider value to 2
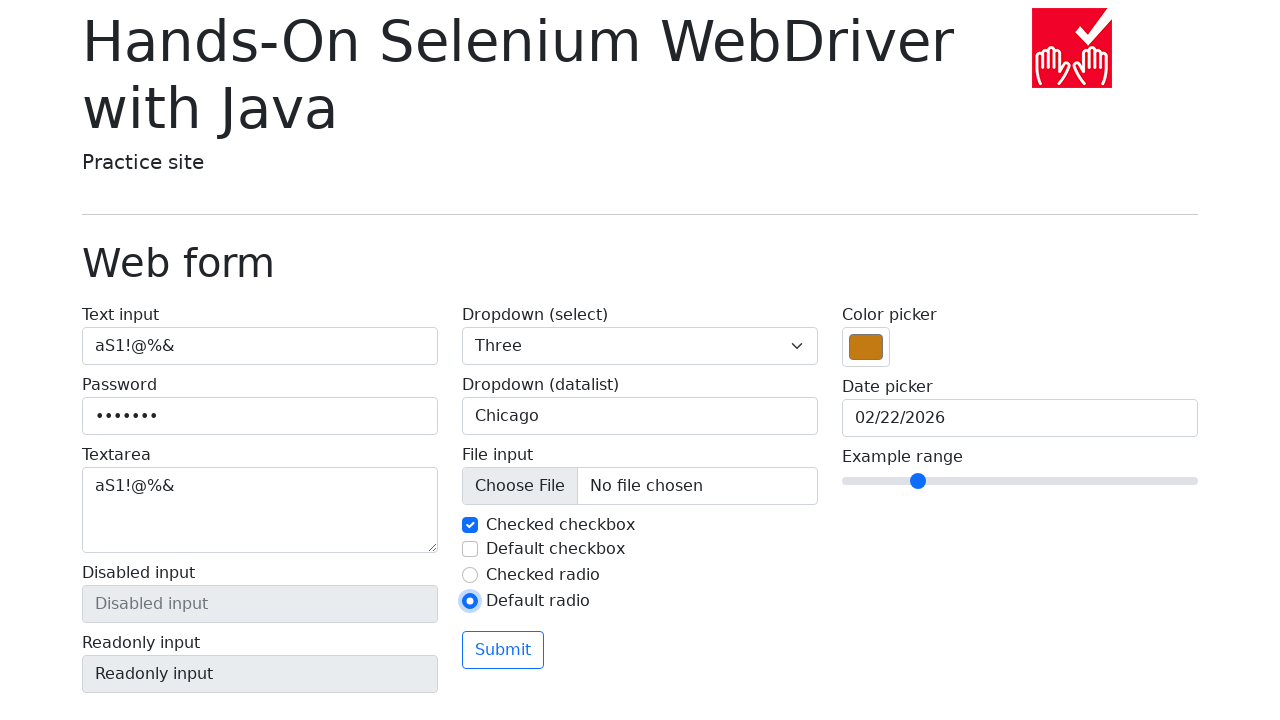

Set range slider value to 3
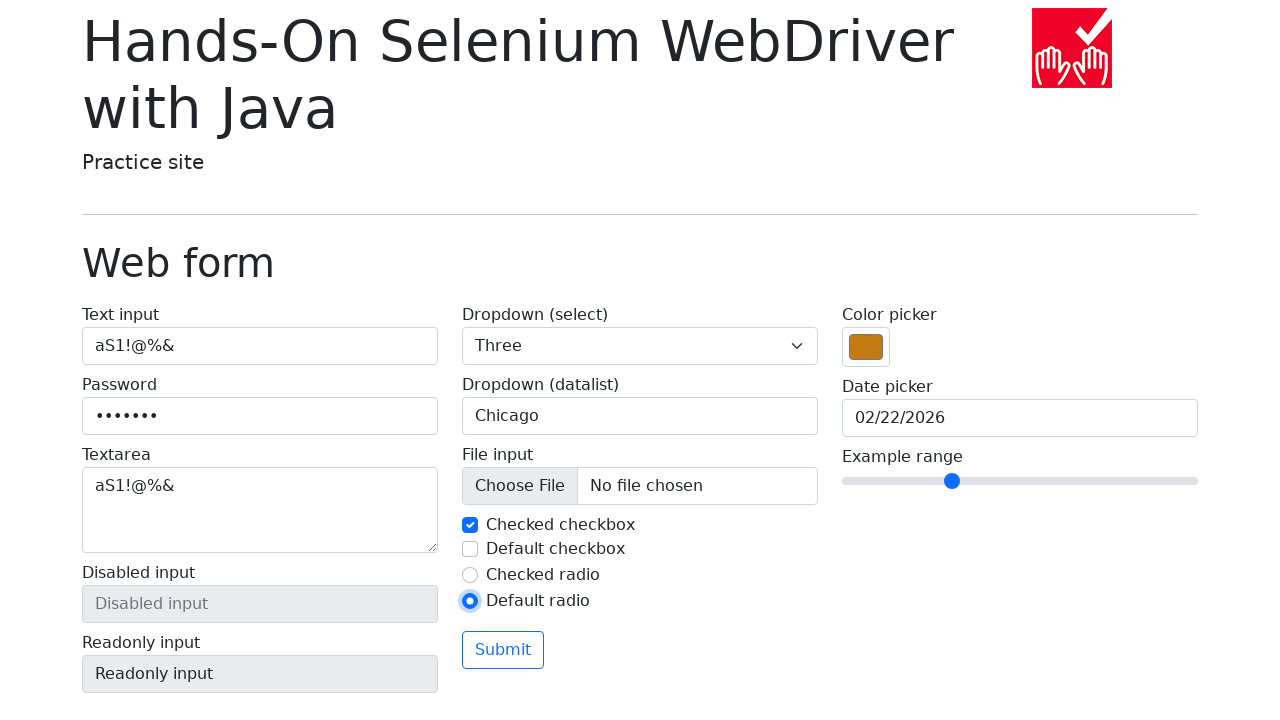

Set range slider value to 4
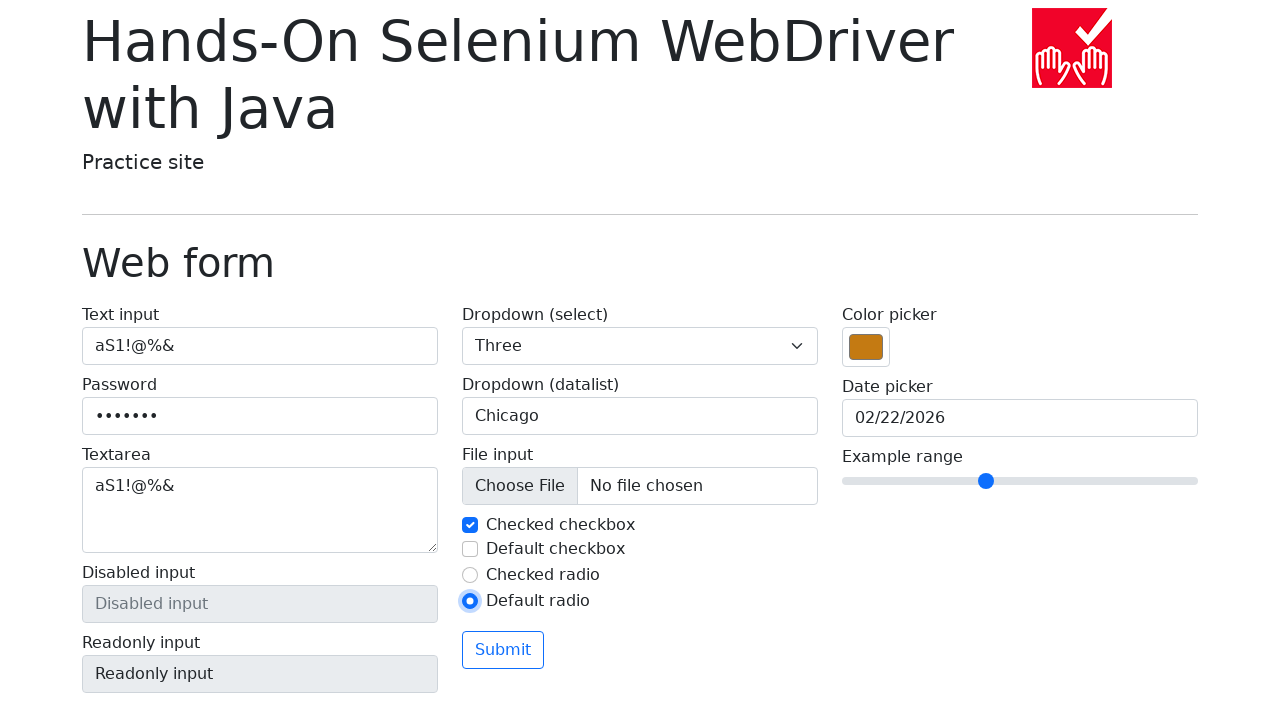

Set range slider value to 5
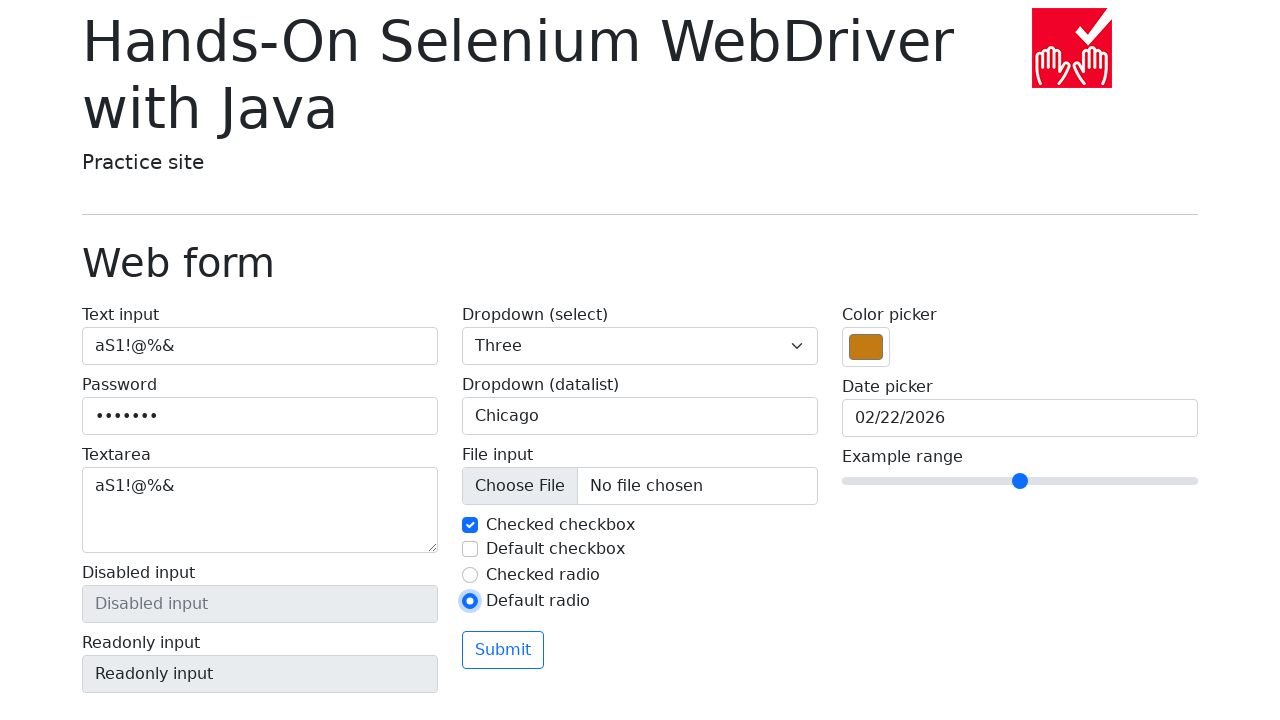

Set range slider value to 6
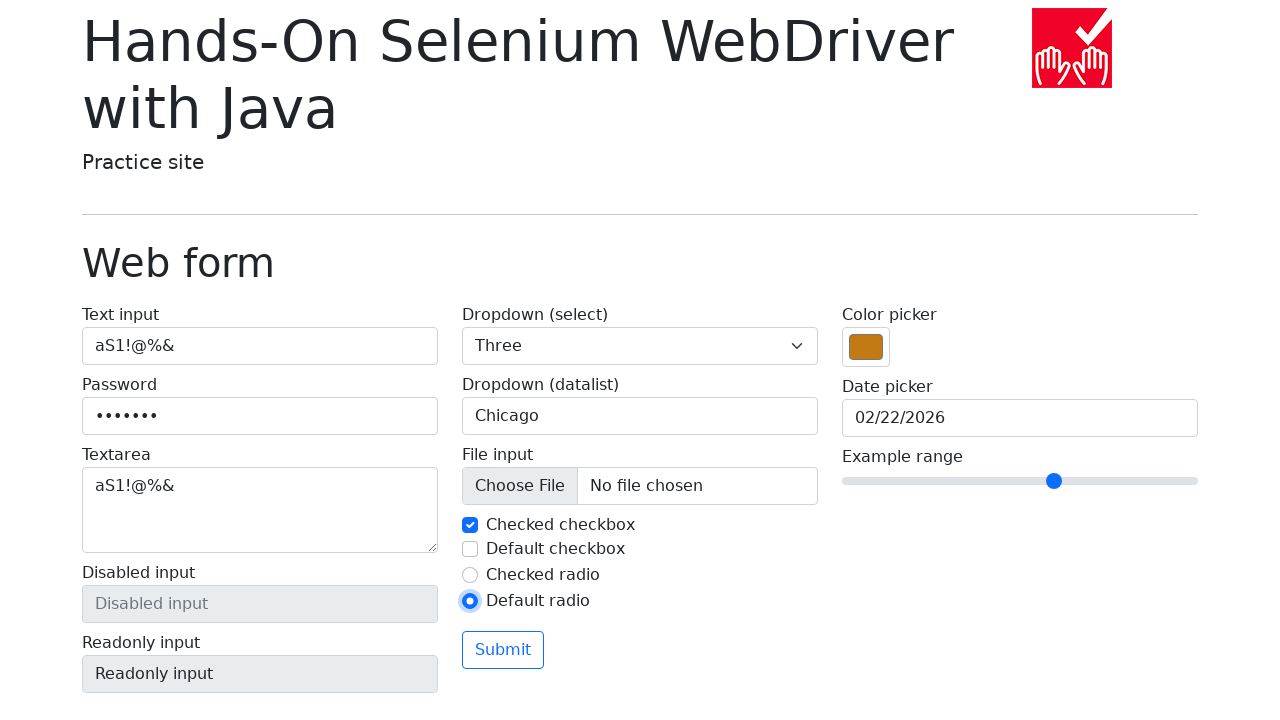

Set range slider value to 7
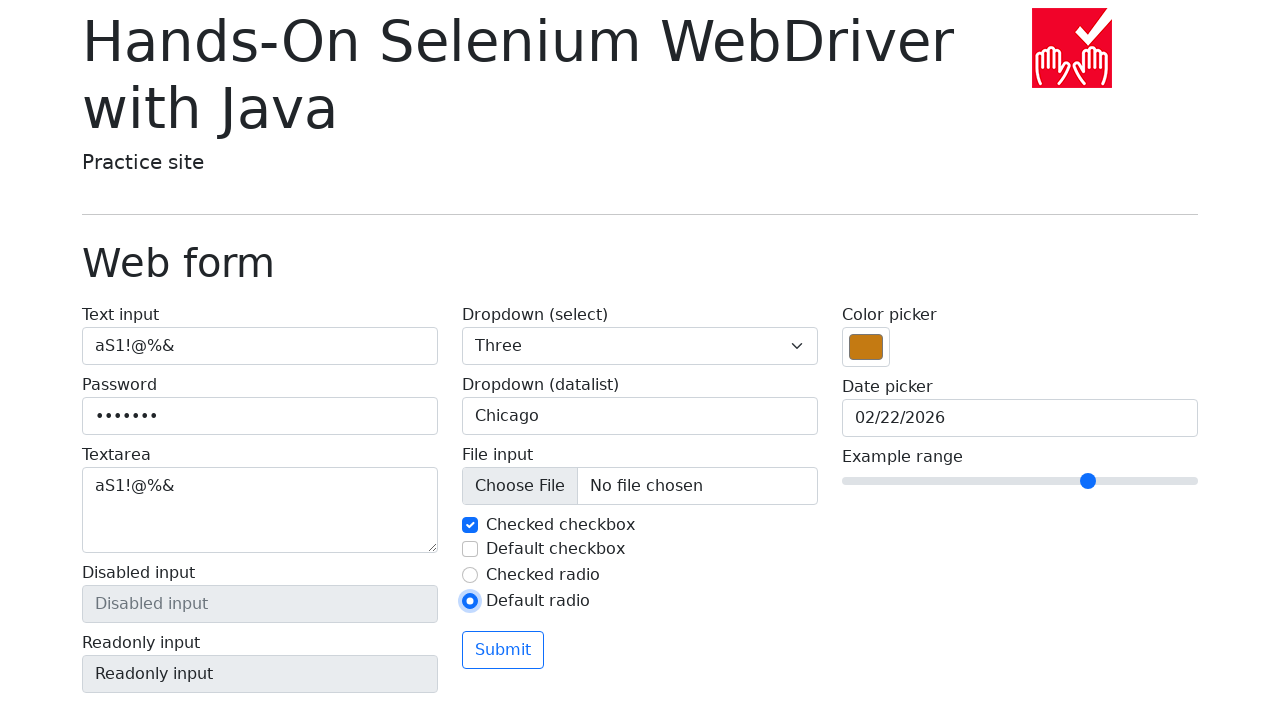

Set range slider value to 8
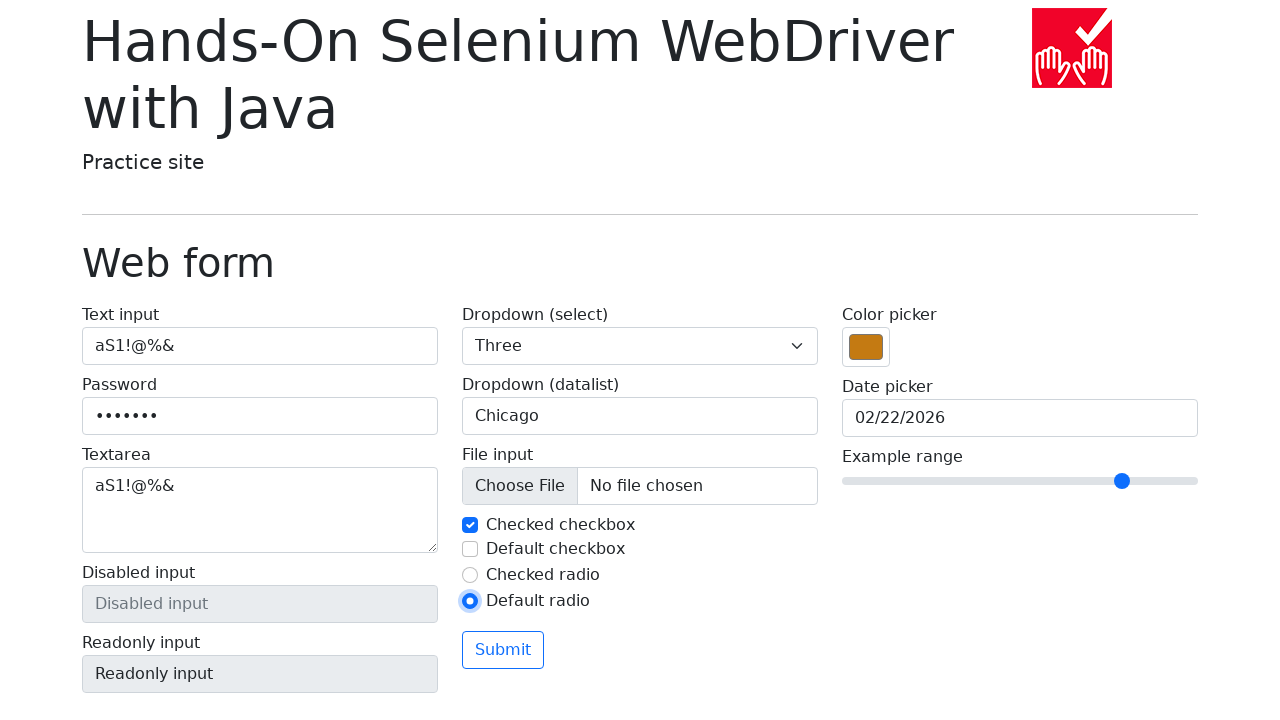

Set range slider value to 9
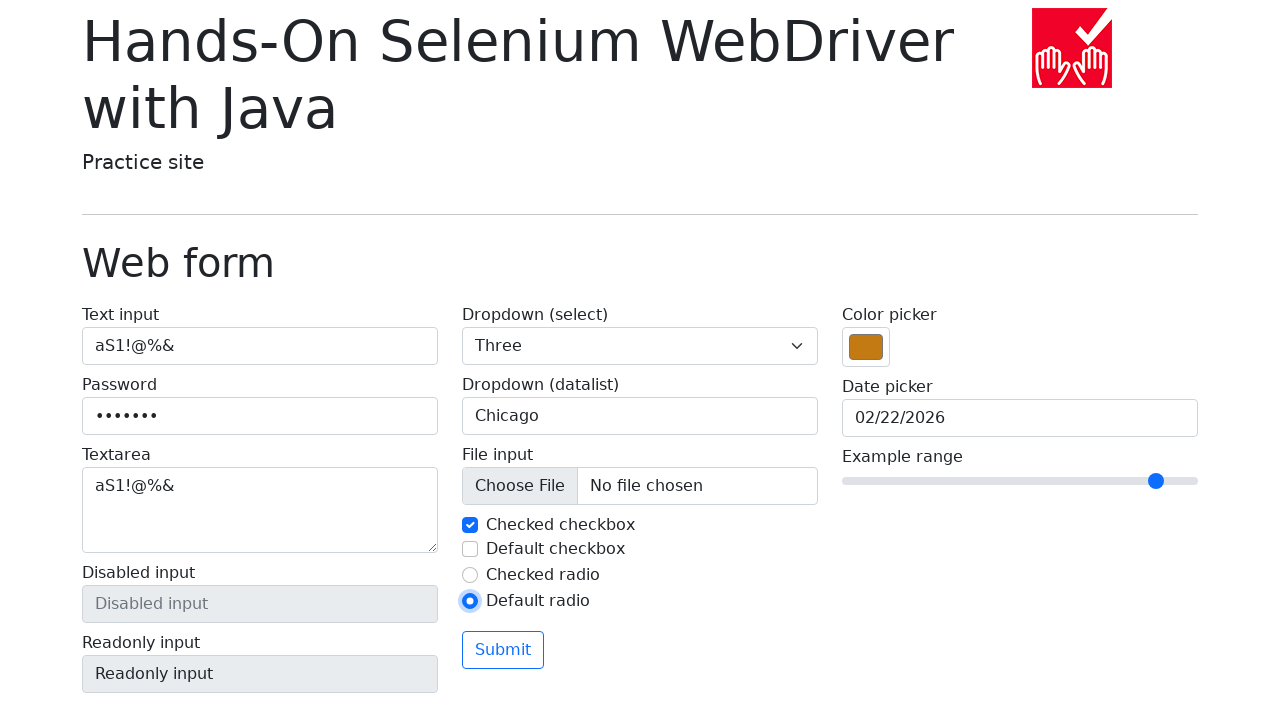

Set range slider value to 10
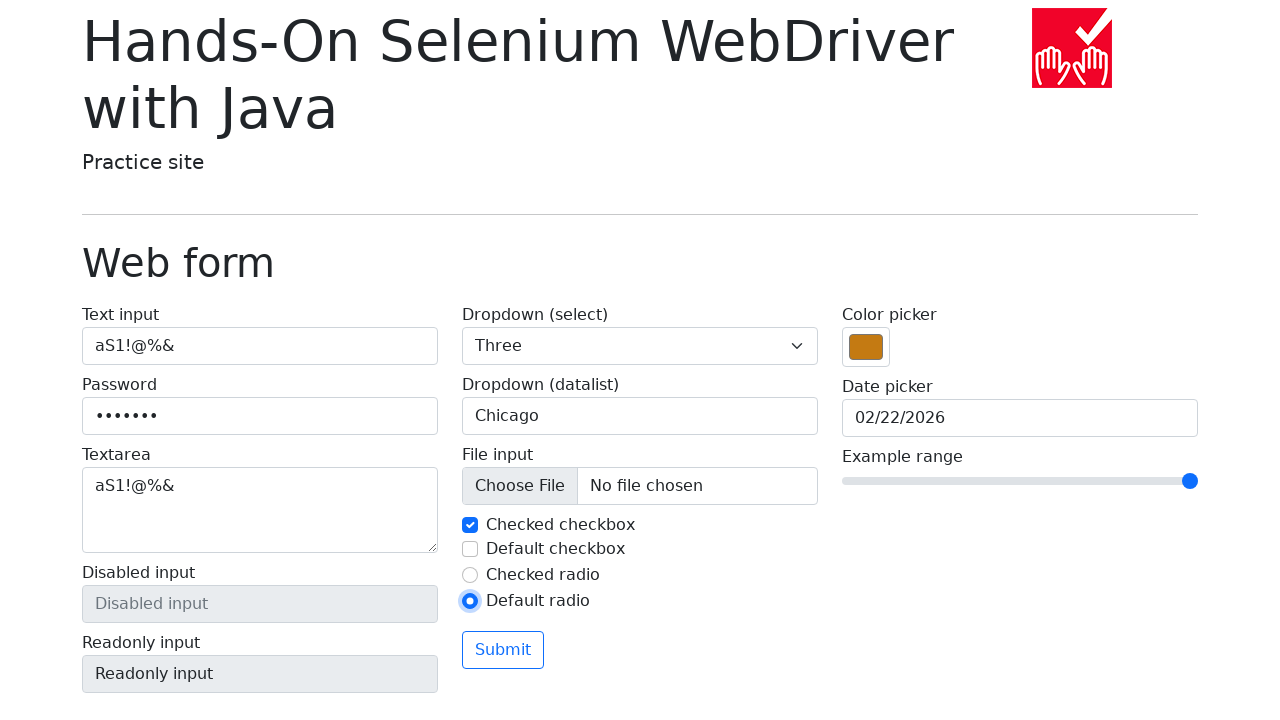

Clicked submit button to submit form at (503, 650) on button[type='submit']
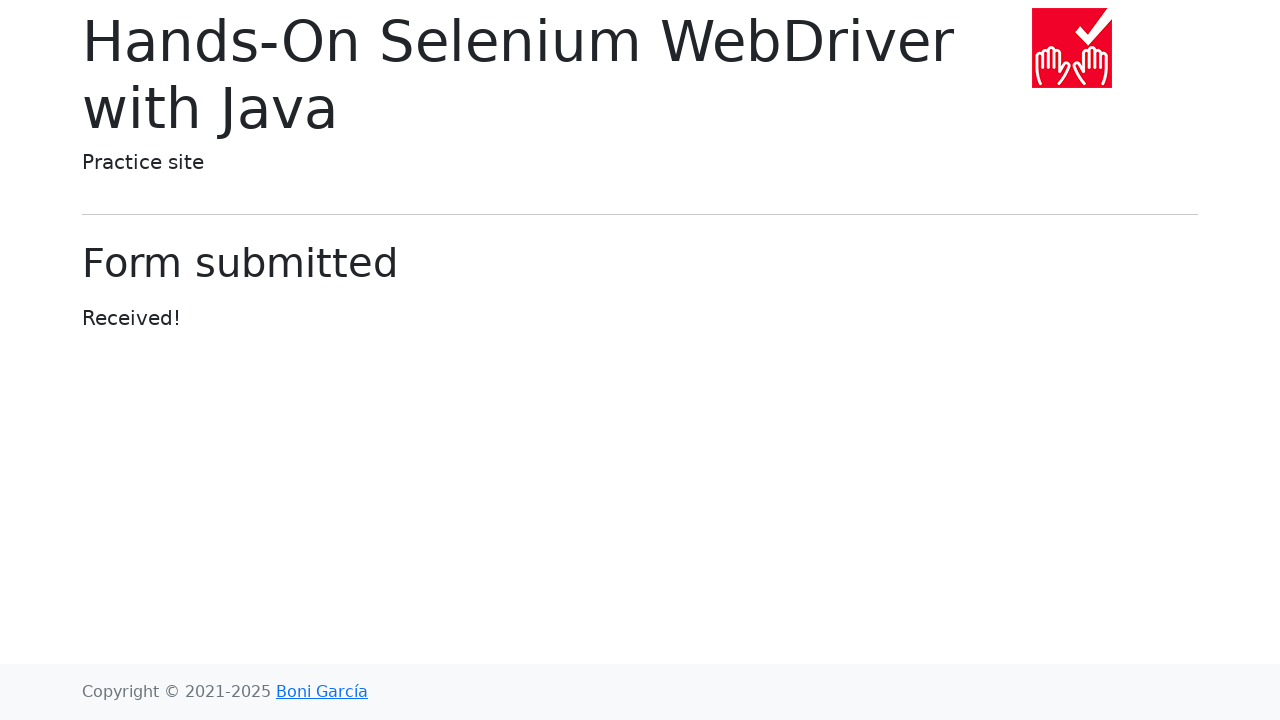

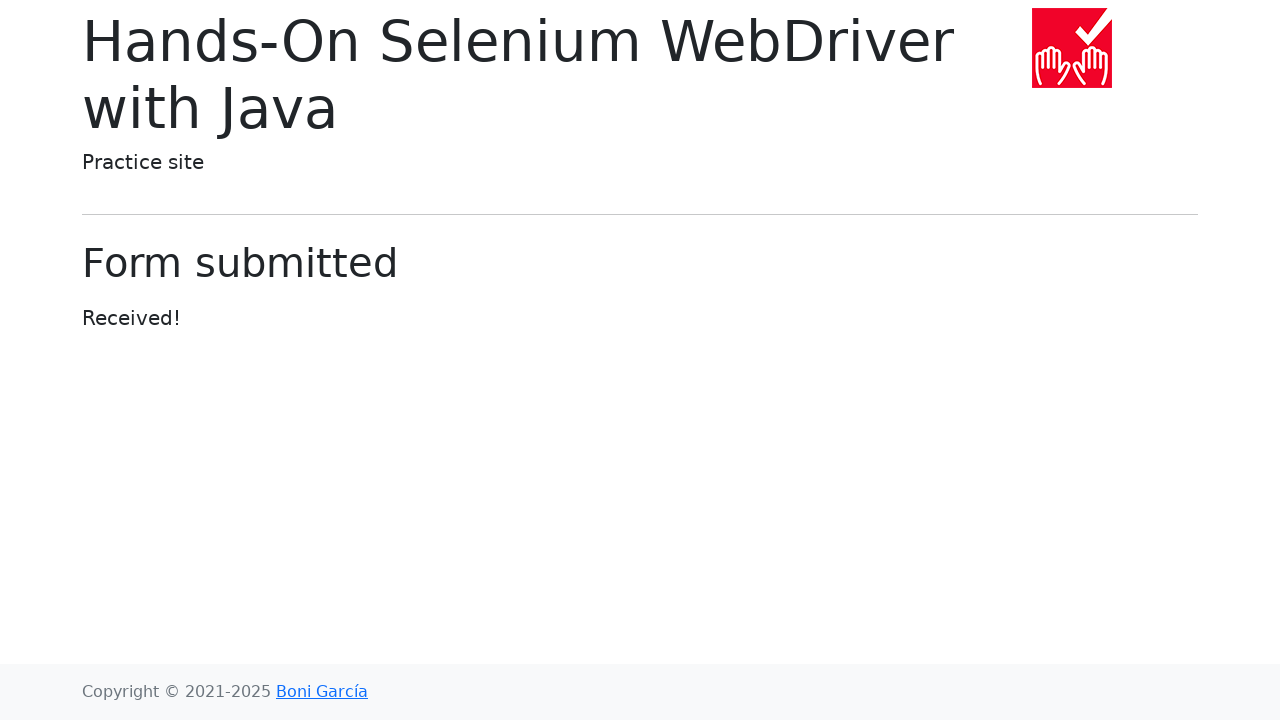